Tests jQuery UI datepicker functionality by clicking on the date input, navigating through months using the next button until reaching the target month/year, and selecting a specific date.

Starting URL: https://jqueryui.com/datepicker/

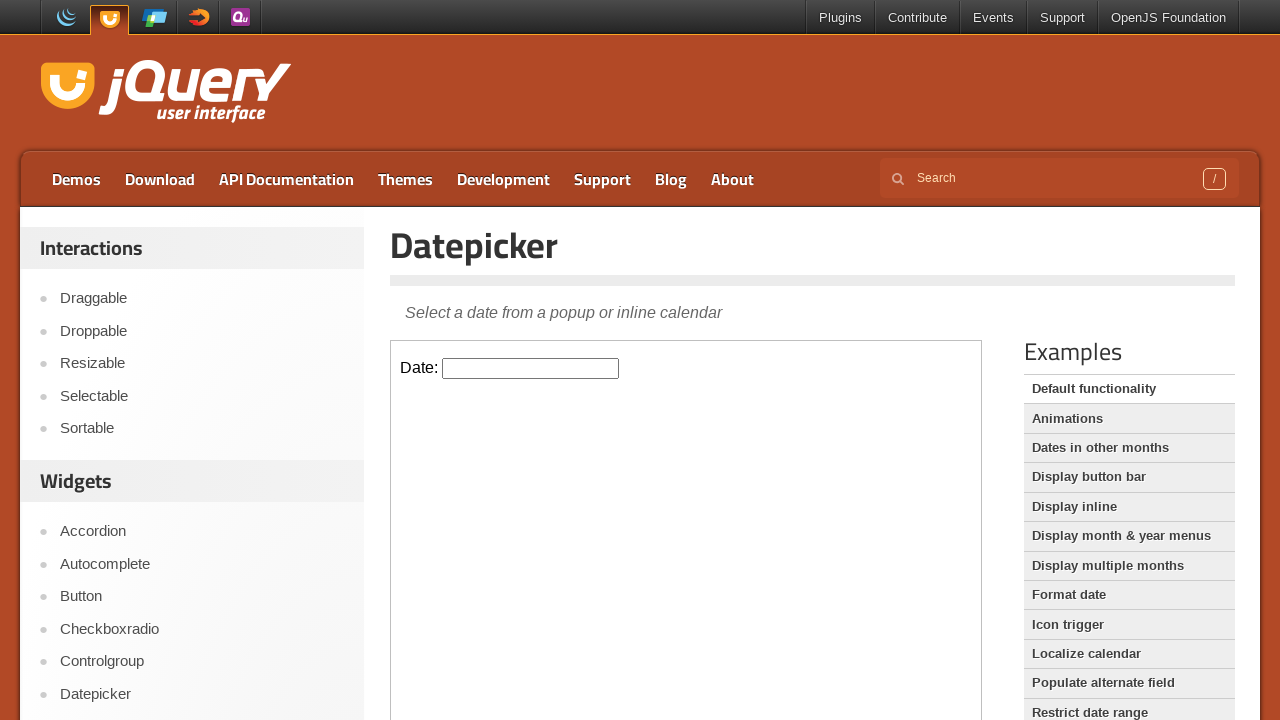

Located the datepicker iframe
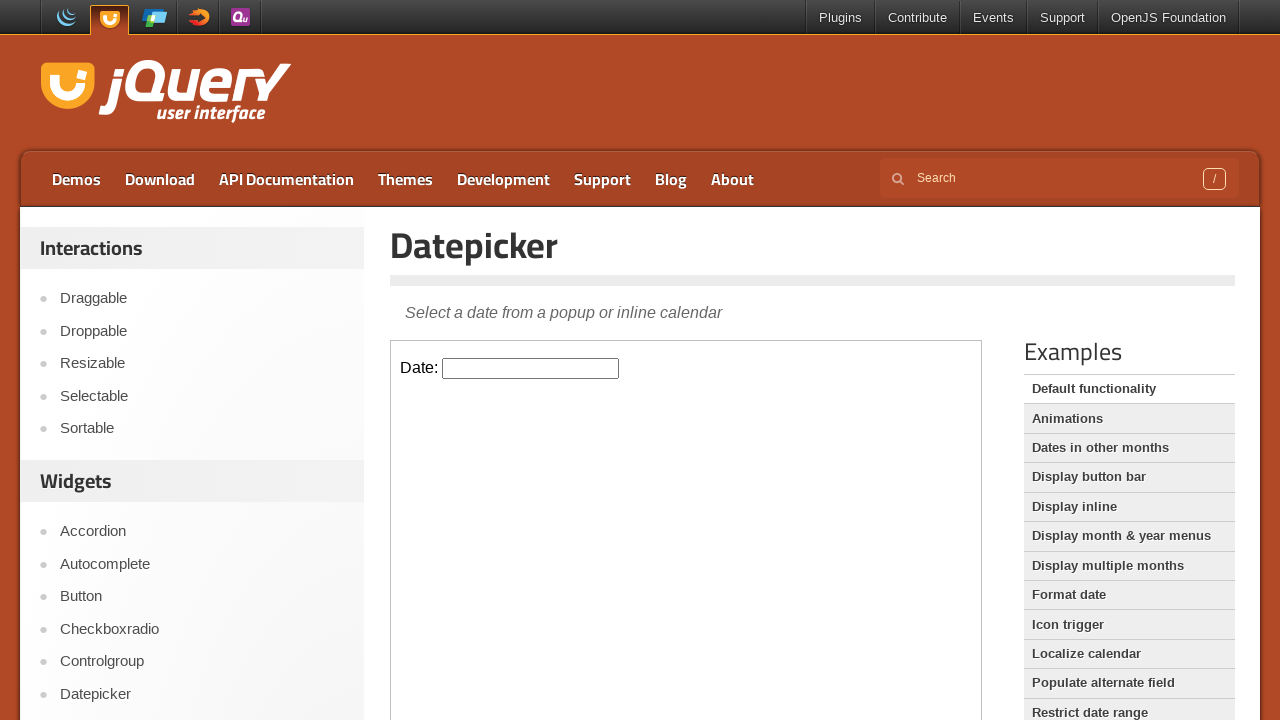

Clicked on datepicker input to open calendar at (531, 368) on iframe.demo-frame >> internal:control=enter-frame >> #datepicker
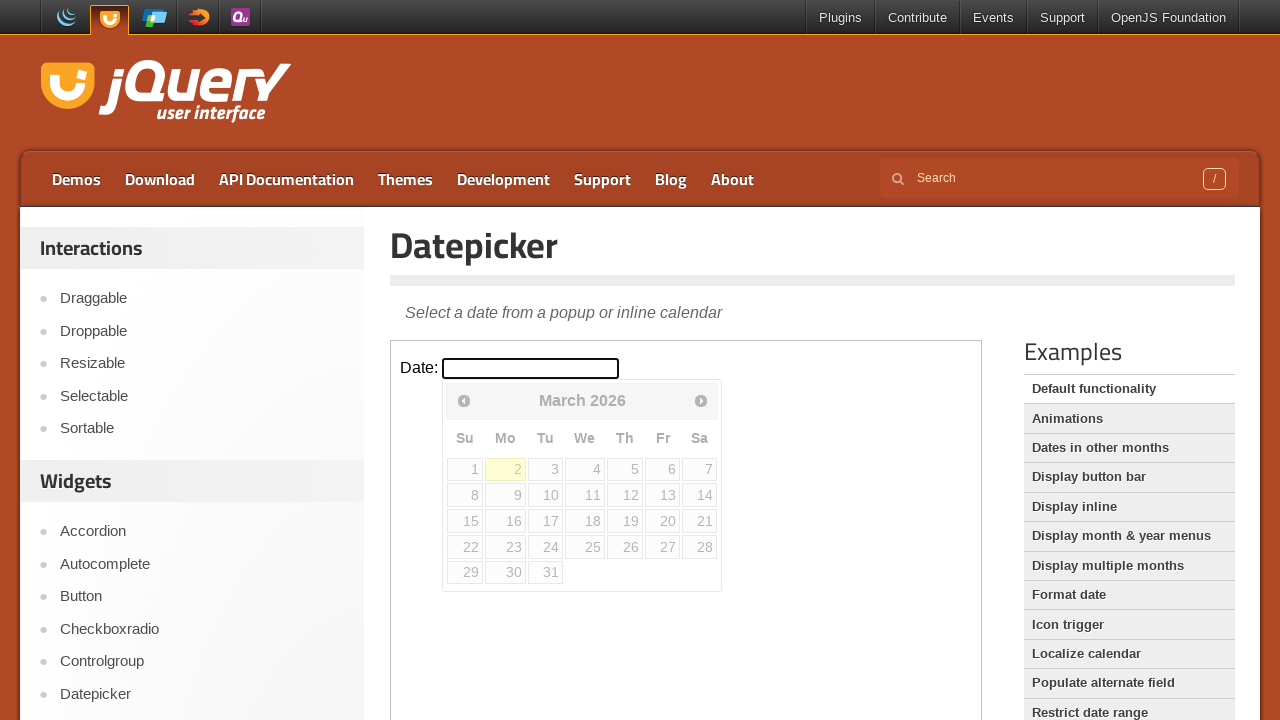

Retrieved current displayed month: March, year: 2026
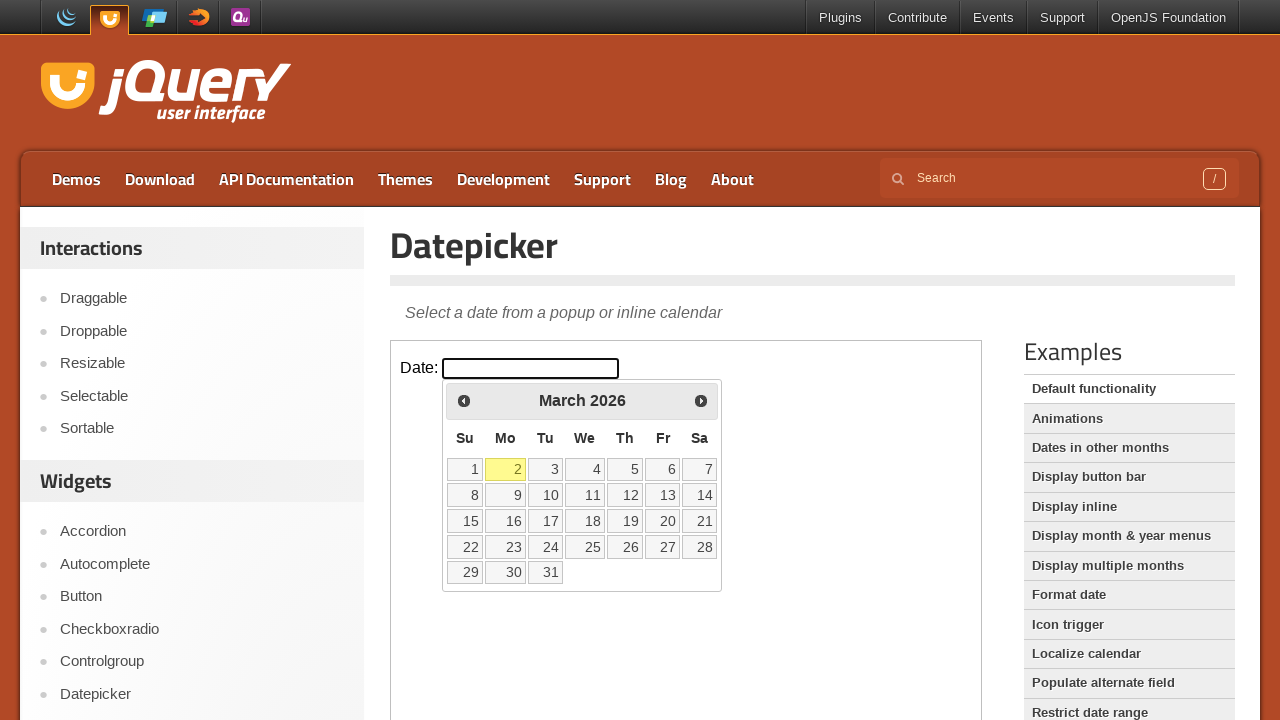

Clicked next month button to navigate forward at (701, 400) on iframe.demo-frame >> internal:control=enter-frame >> span.ui-icon-circle-triangl
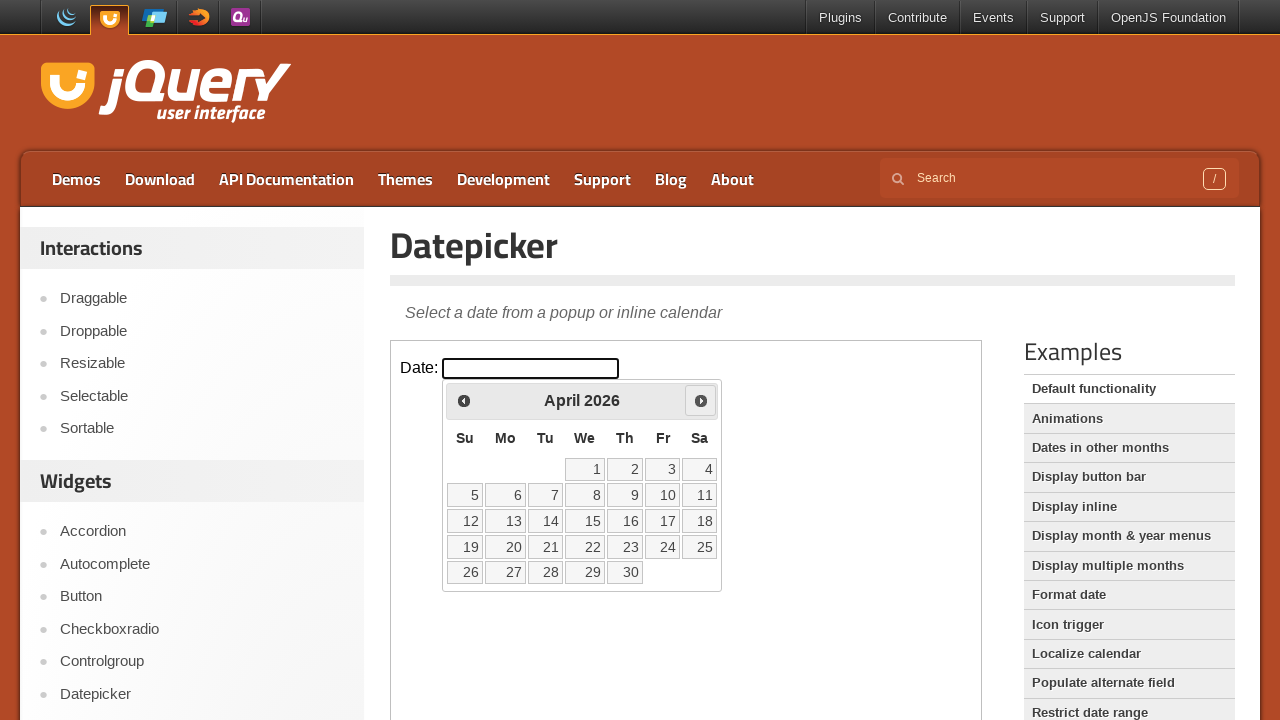

Retrieved current displayed month: April, year: 2026
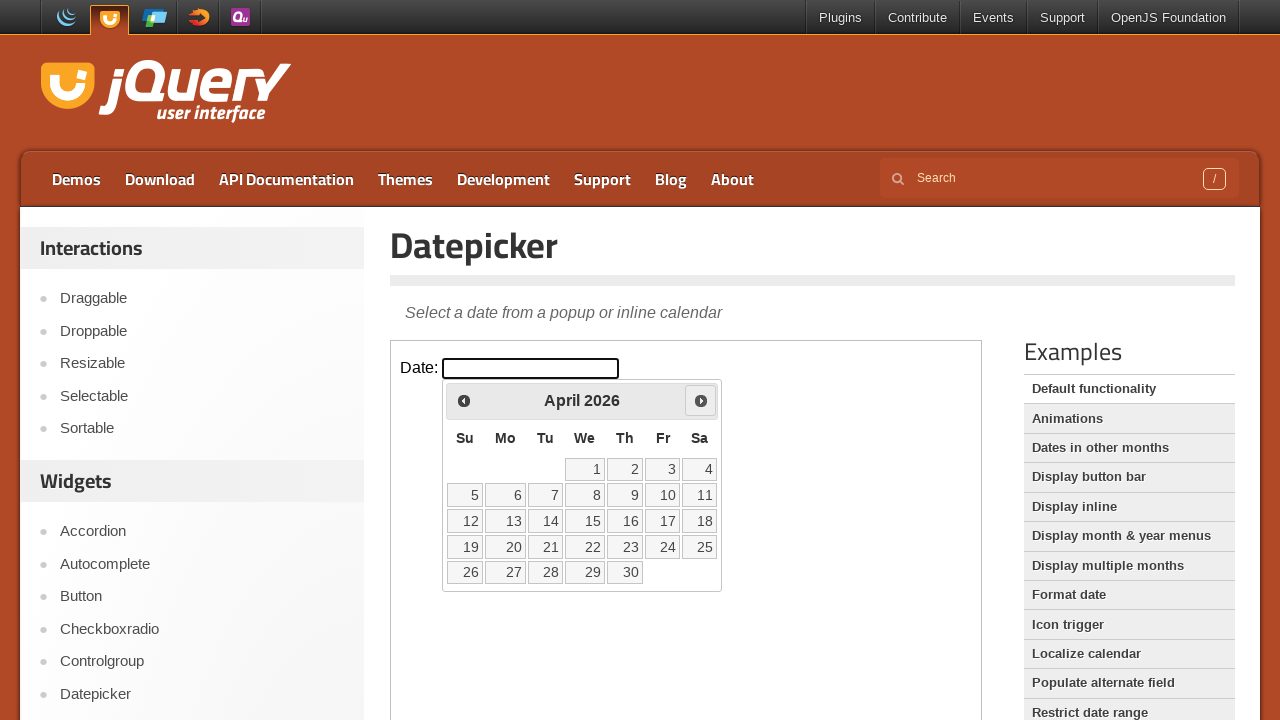

Clicked next month button to navigate forward at (701, 400) on iframe.demo-frame >> internal:control=enter-frame >> span.ui-icon-circle-triangl
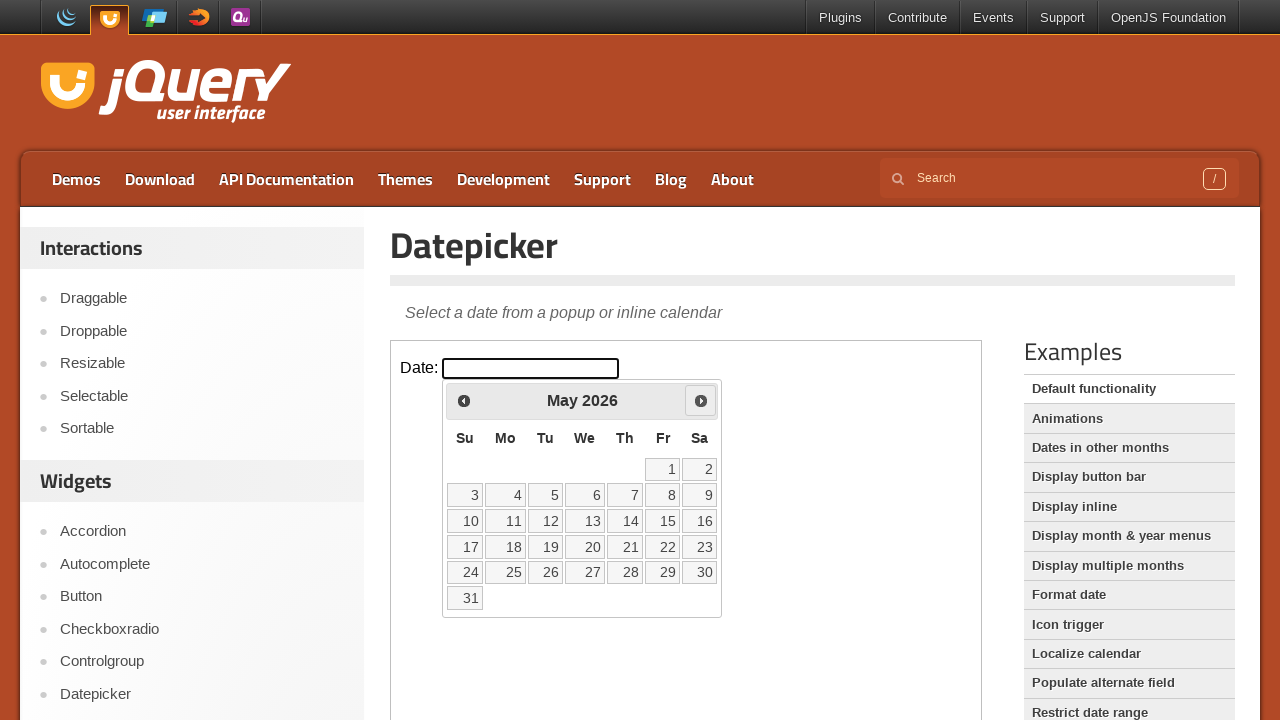

Retrieved current displayed month: May, year: 2026
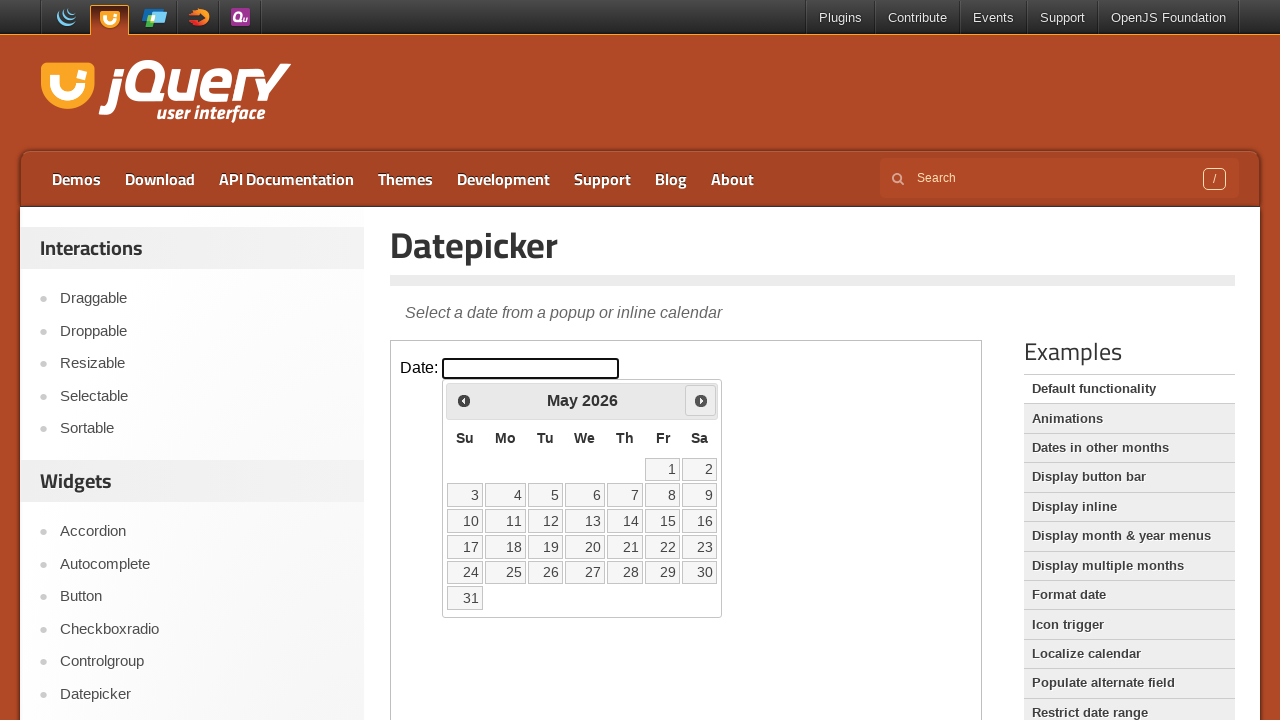

Clicked next month button to navigate forward at (701, 400) on iframe.demo-frame >> internal:control=enter-frame >> span.ui-icon-circle-triangl
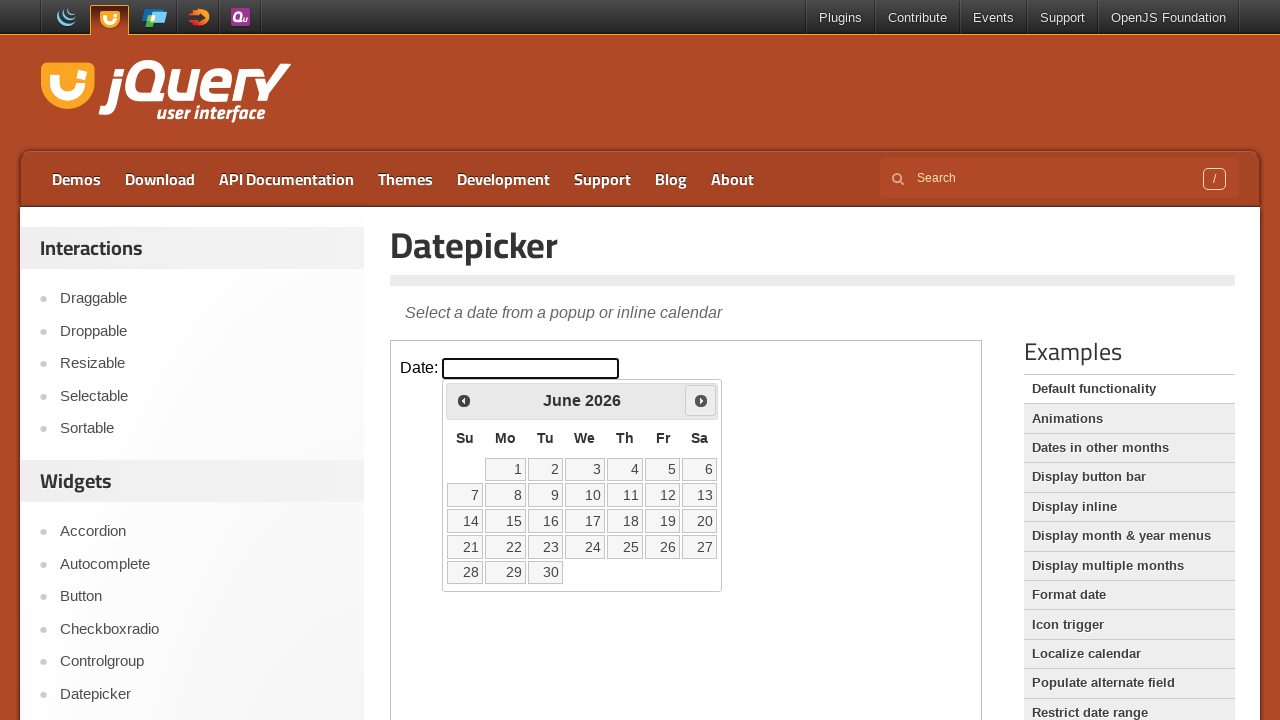

Retrieved current displayed month: June, year: 2026
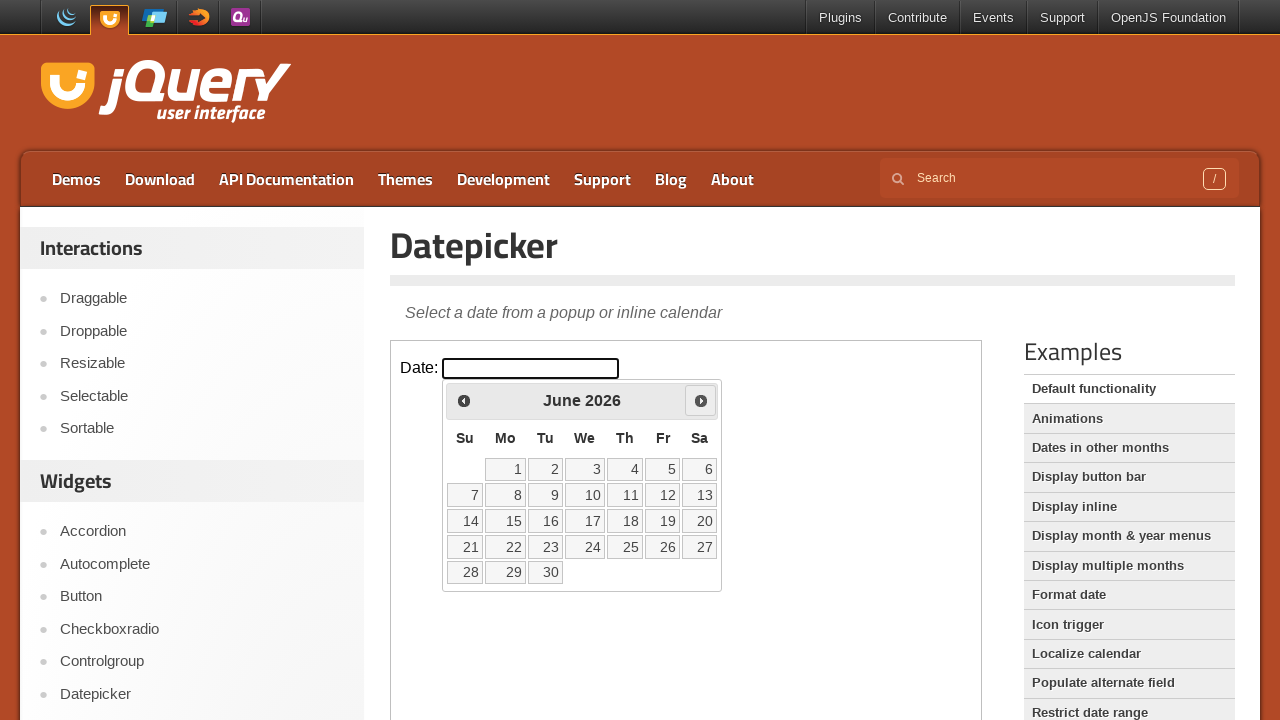

Clicked next month button to navigate forward at (701, 400) on iframe.demo-frame >> internal:control=enter-frame >> span.ui-icon-circle-triangl
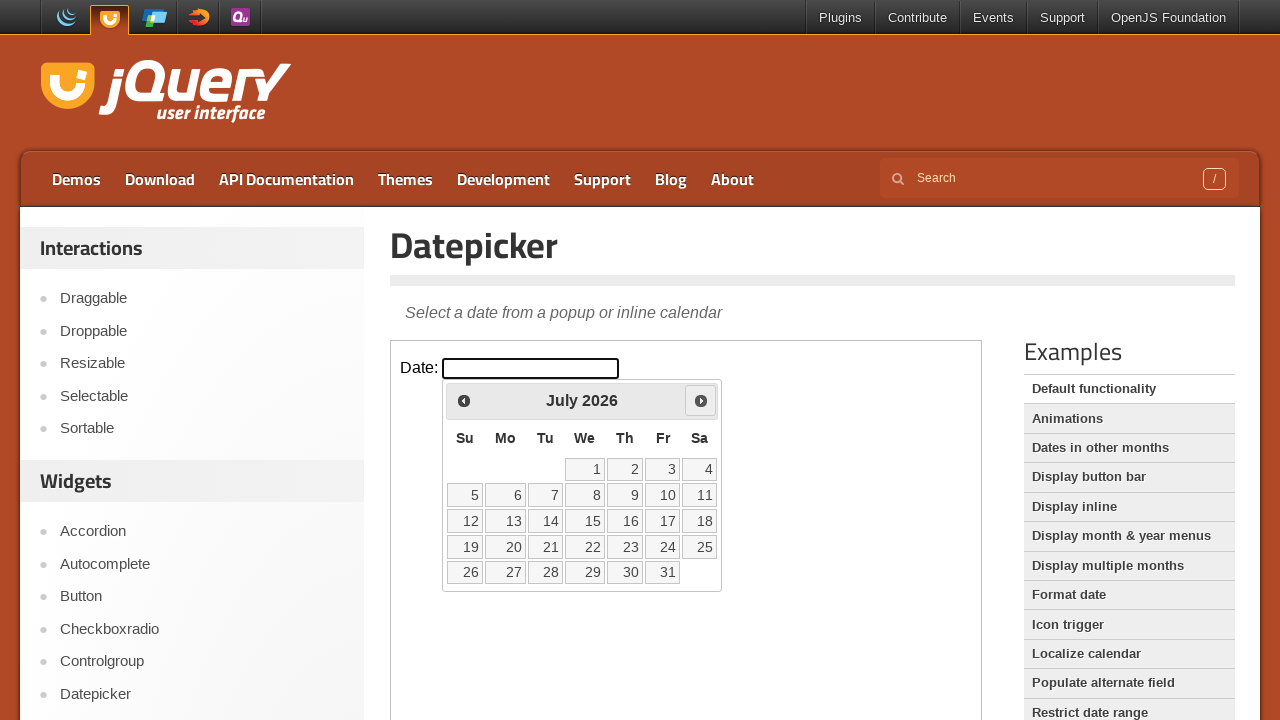

Retrieved current displayed month: July, year: 2026
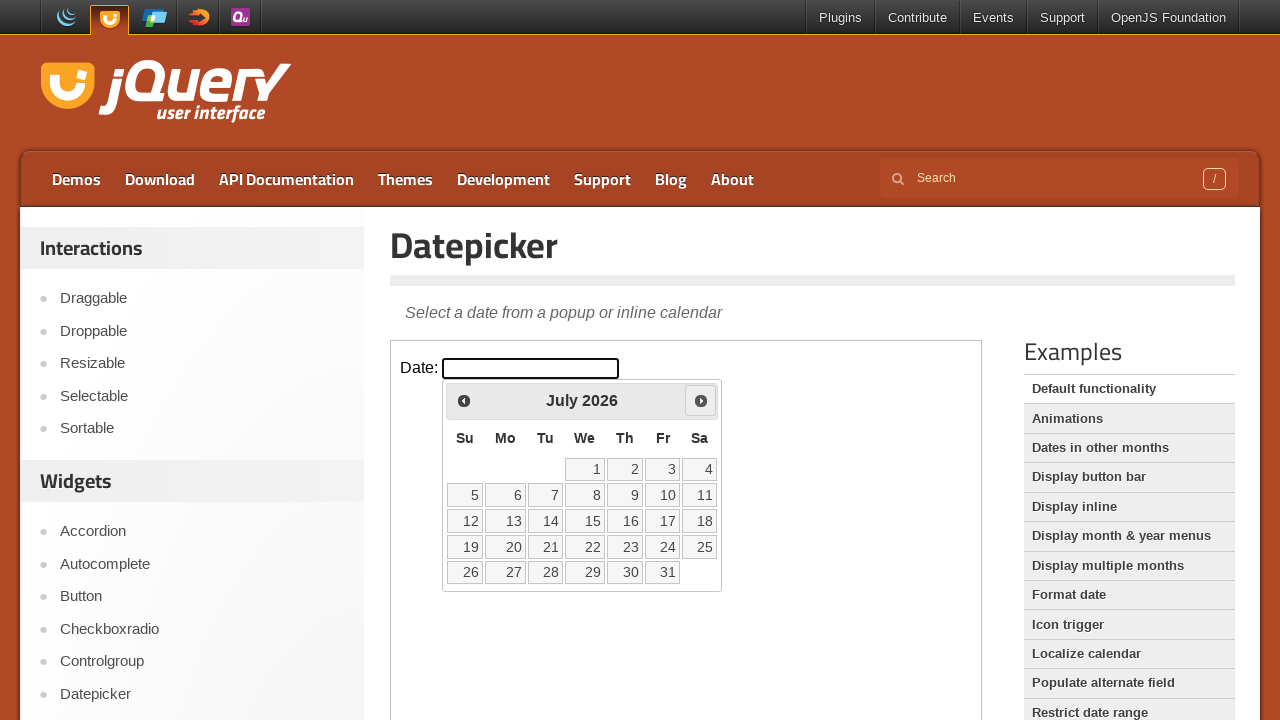

Clicked next month button to navigate forward at (701, 400) on iframe.demo-frame >> internal:control=enter-frame >> span.ui-icon-circle-triangl
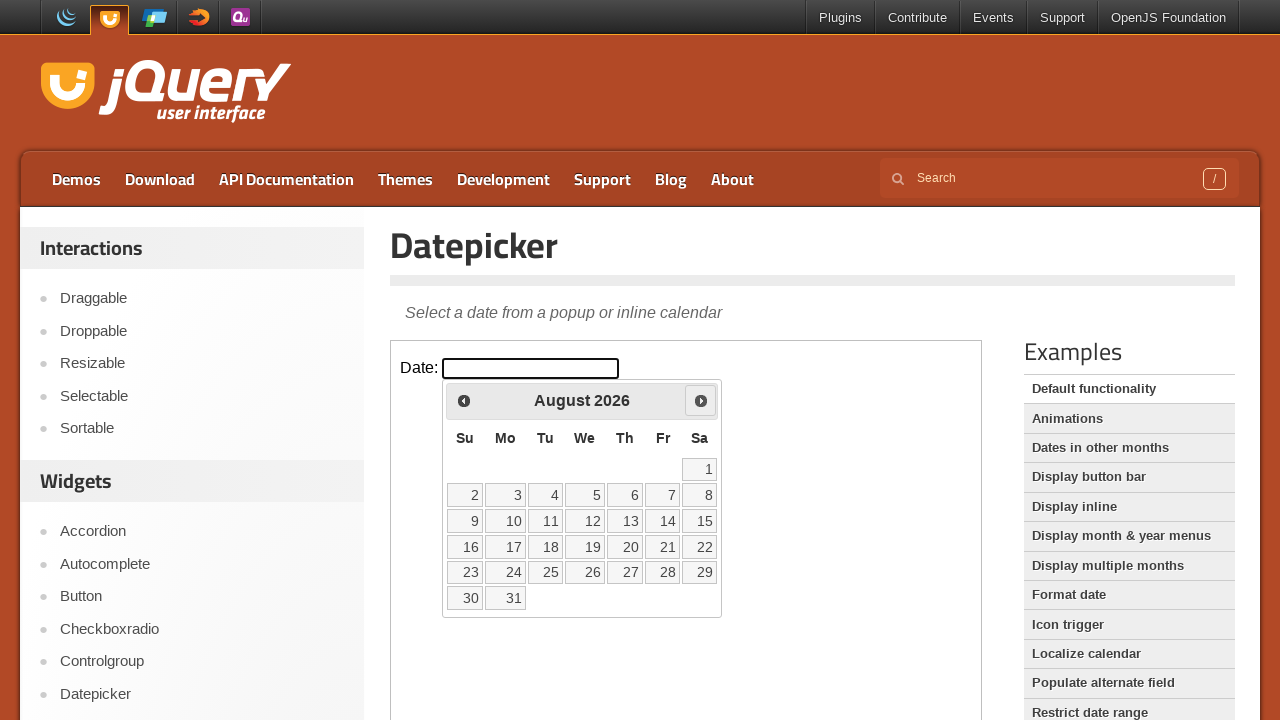

Retrieved current displayed month: August, year: 2026
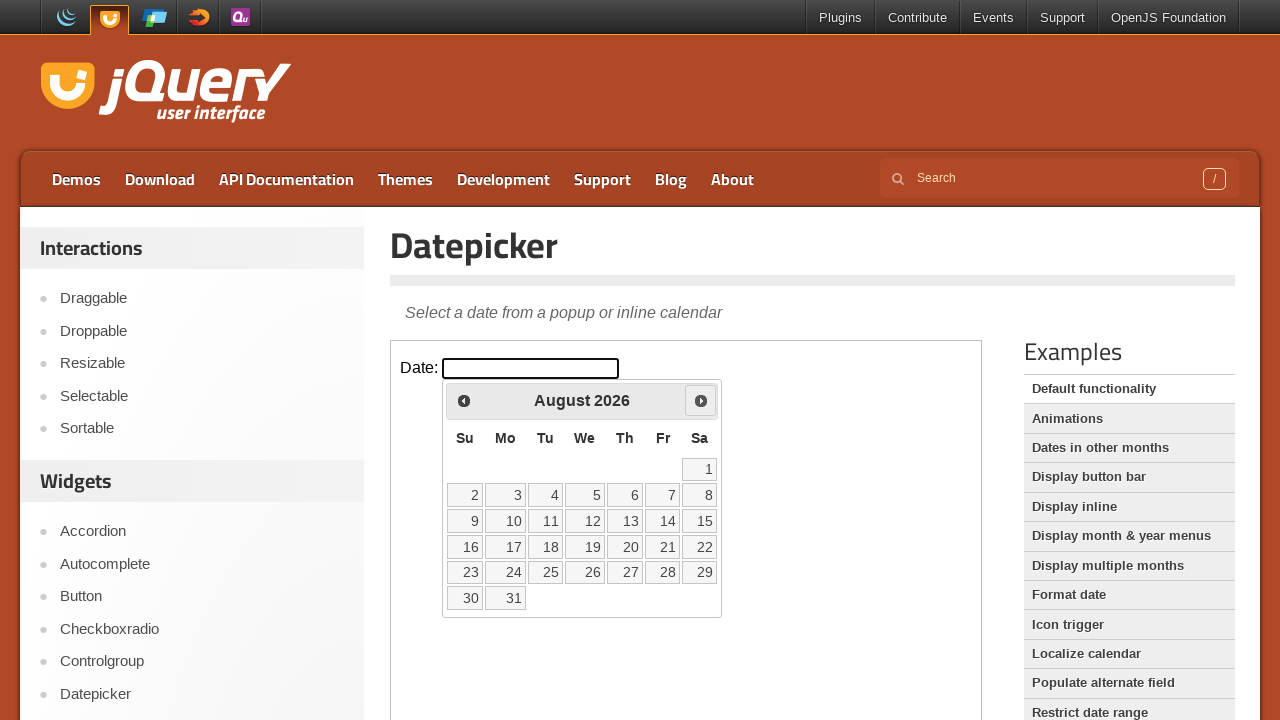

Clicked next month button to navigate forward at (701, 400) on iframe.demo-frame >> internal:control=enter-frame >> span.ui-icon-circle-triangl
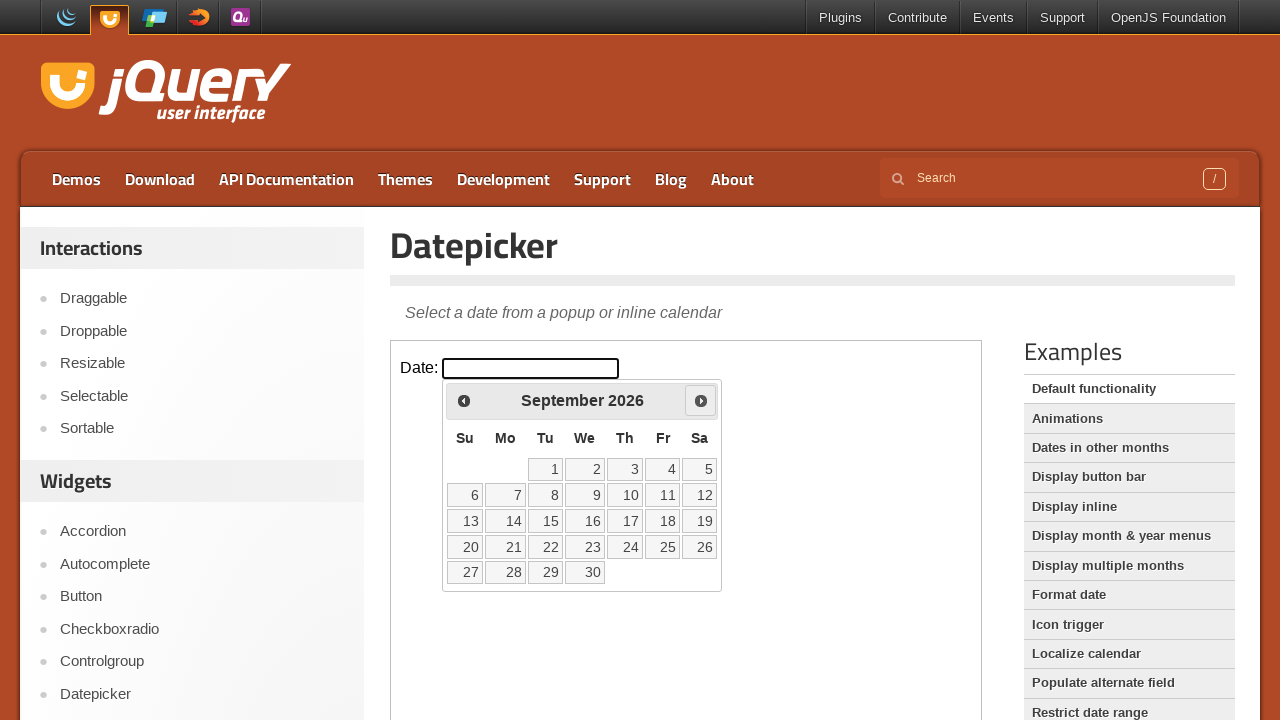

Retrieved current displayed month: September, year: 2026
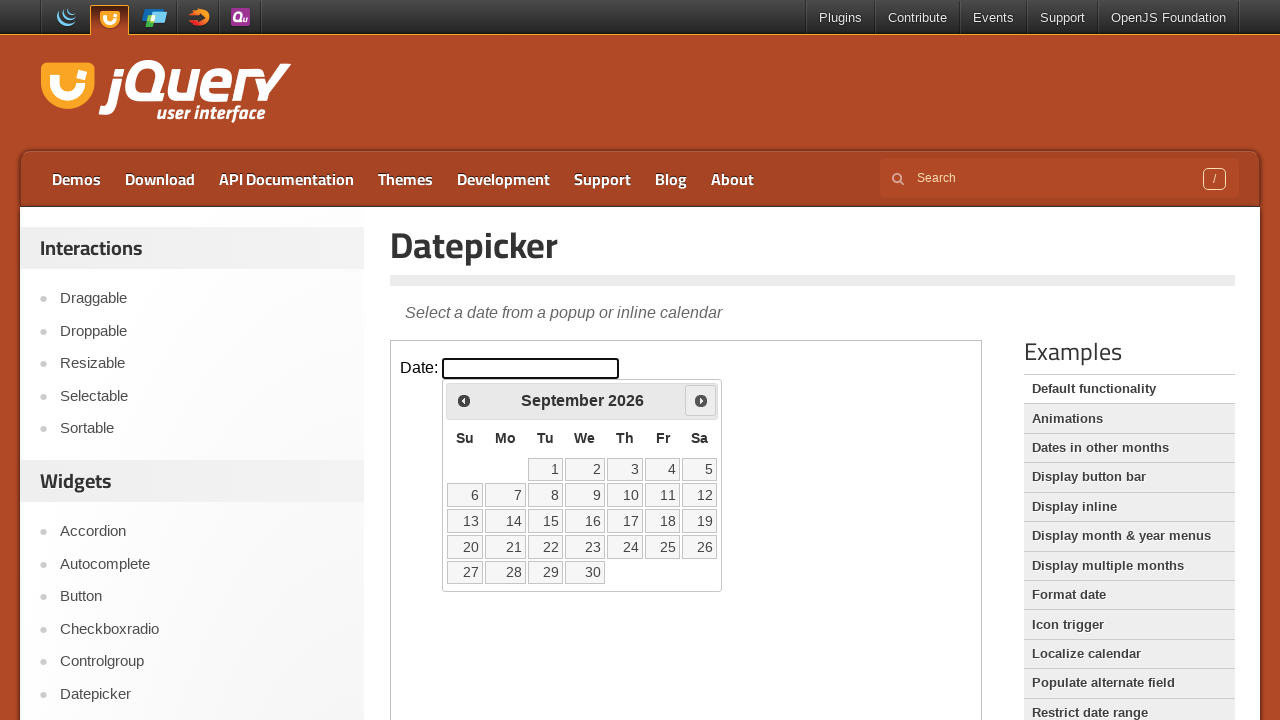

Clicked next month button to navigate forward at (701, 400) on iframe.demo-frame >> internal:control=enter-frame >> span.ui-icon-circle-triangl
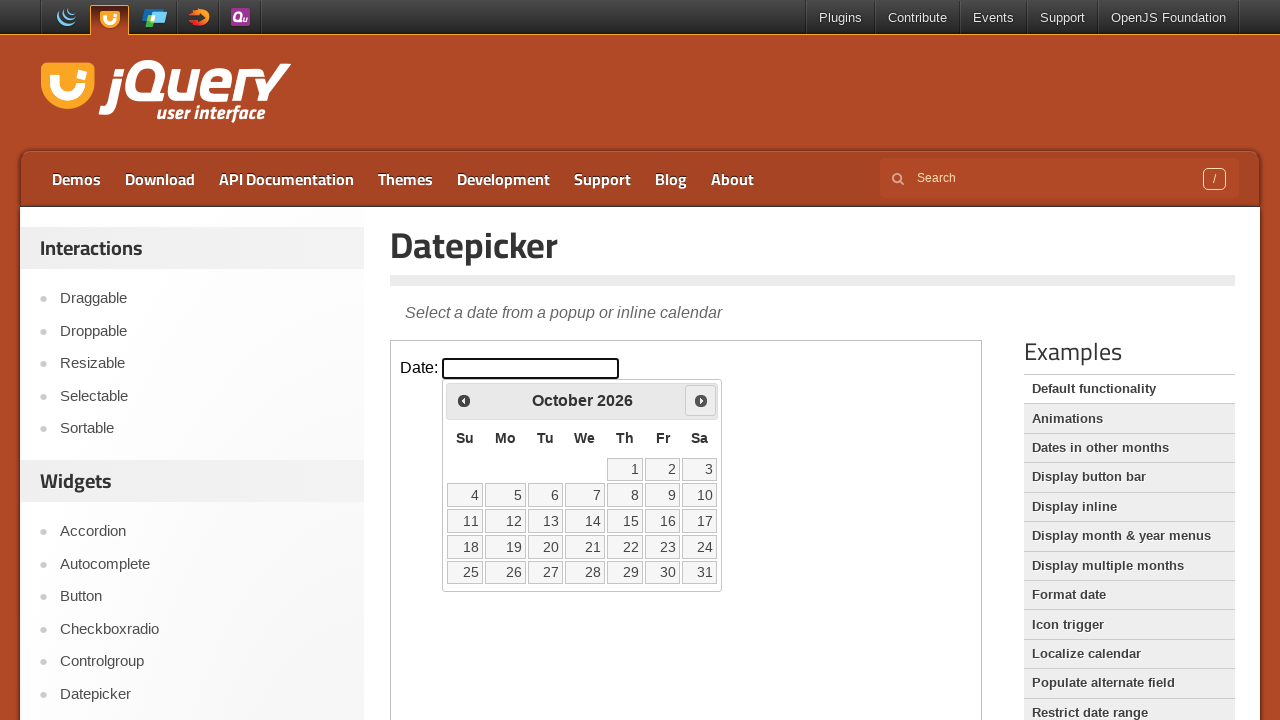

Retrieved current displayed month: October, year: 2026
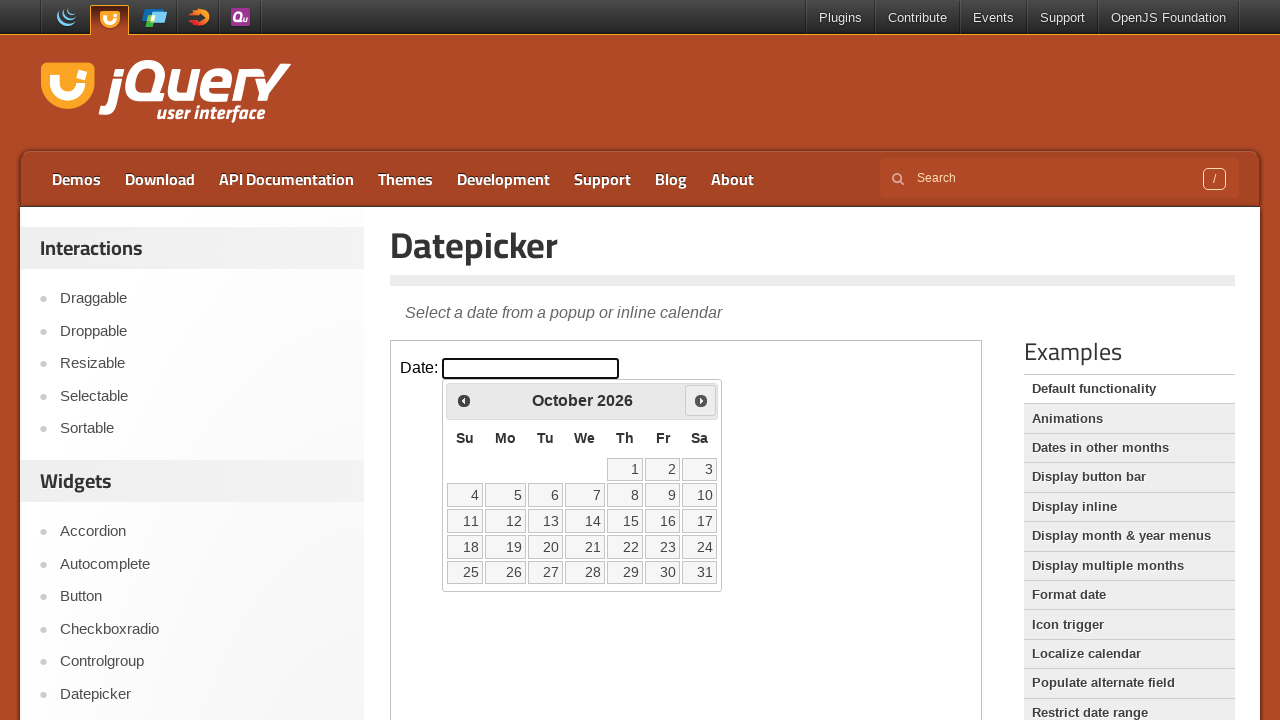

Clicked next month button to navigate forward at (701, 400) on iframe.demo-frame >> internal:control=enter-frame >> span.ui-icon-circle-triangl
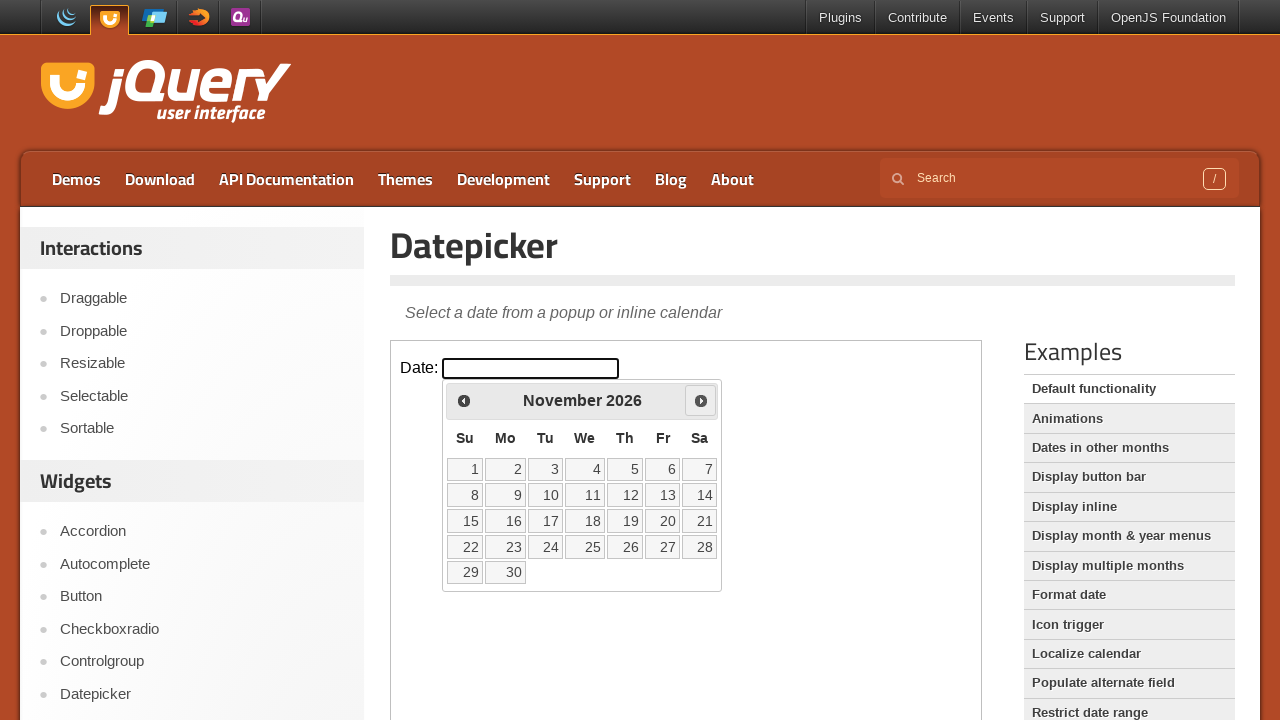

Retrieved current displayed month: November, year: 2026
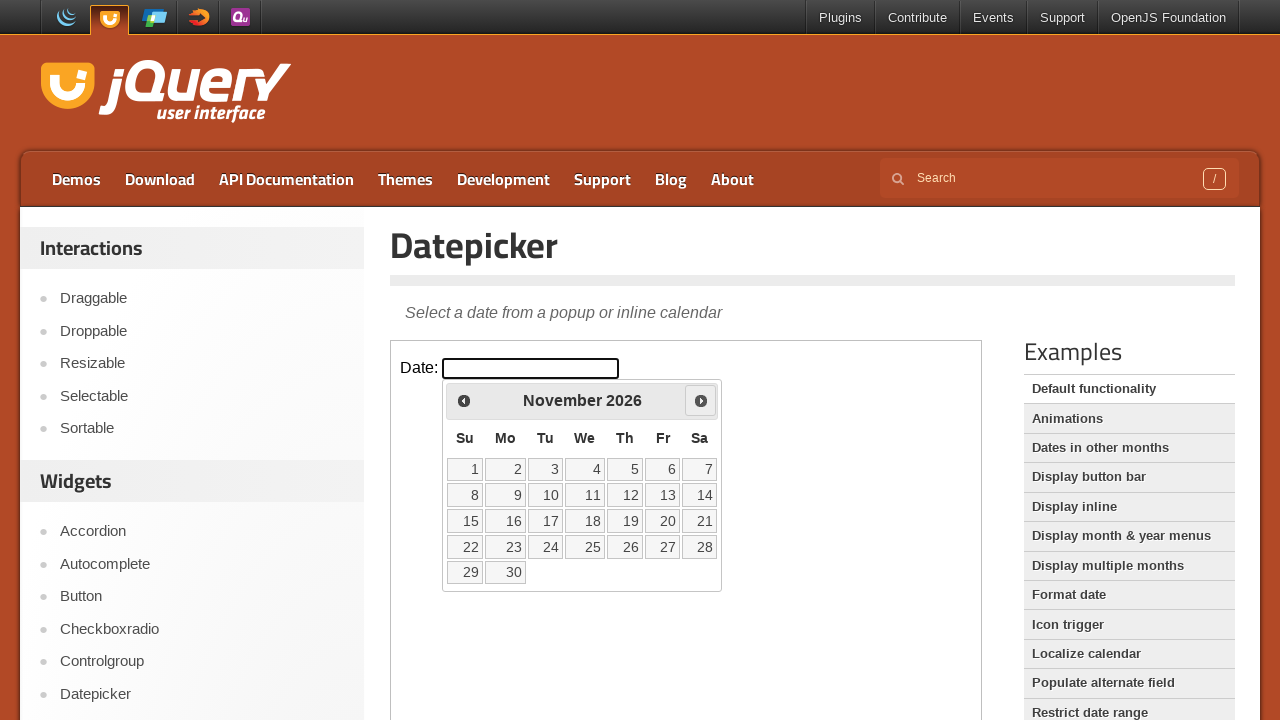

Clicked next month button to navigate forward at (701, 400) on iframe.demo-frame >> internal:control=enter-frame >> span.ui-icon-circle-triangl
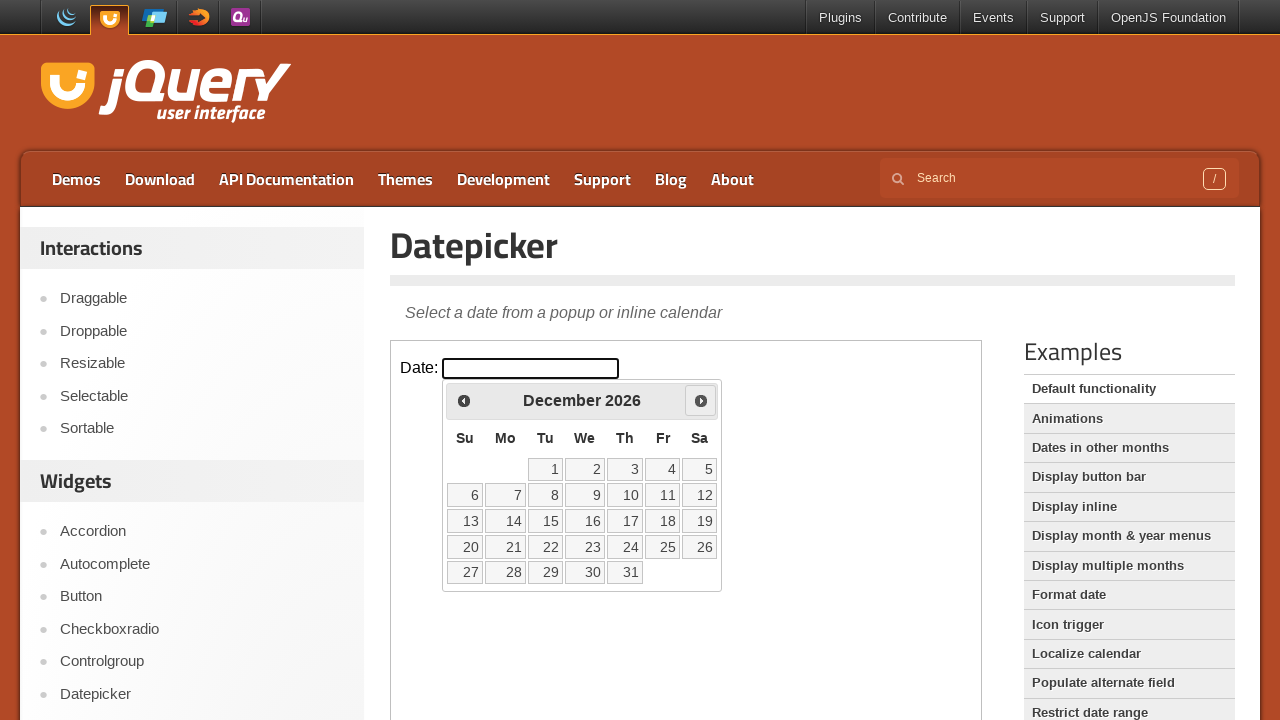

Retrieved current displayed month: December, year: 2026
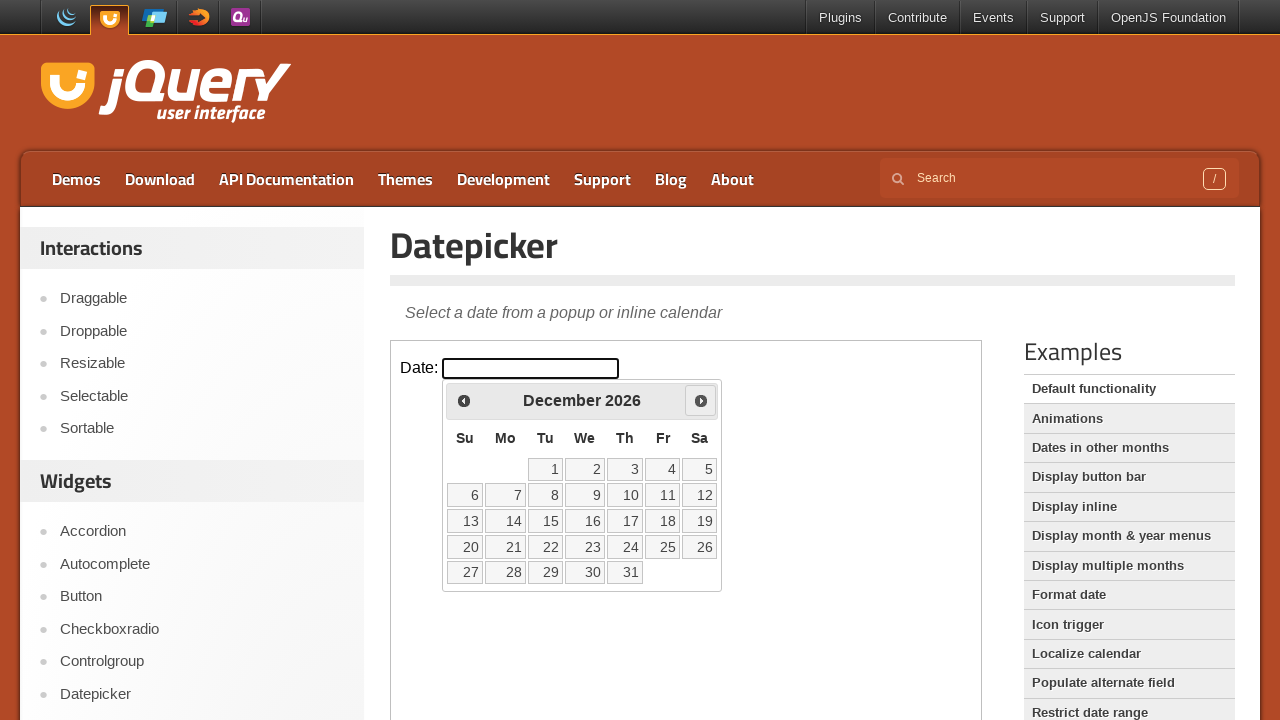

Clicked next month button to navigate forward at (701, 400) on iframe.demo-frame >> internal:control=enter-frame >> span.ui-icon-circle-triangl
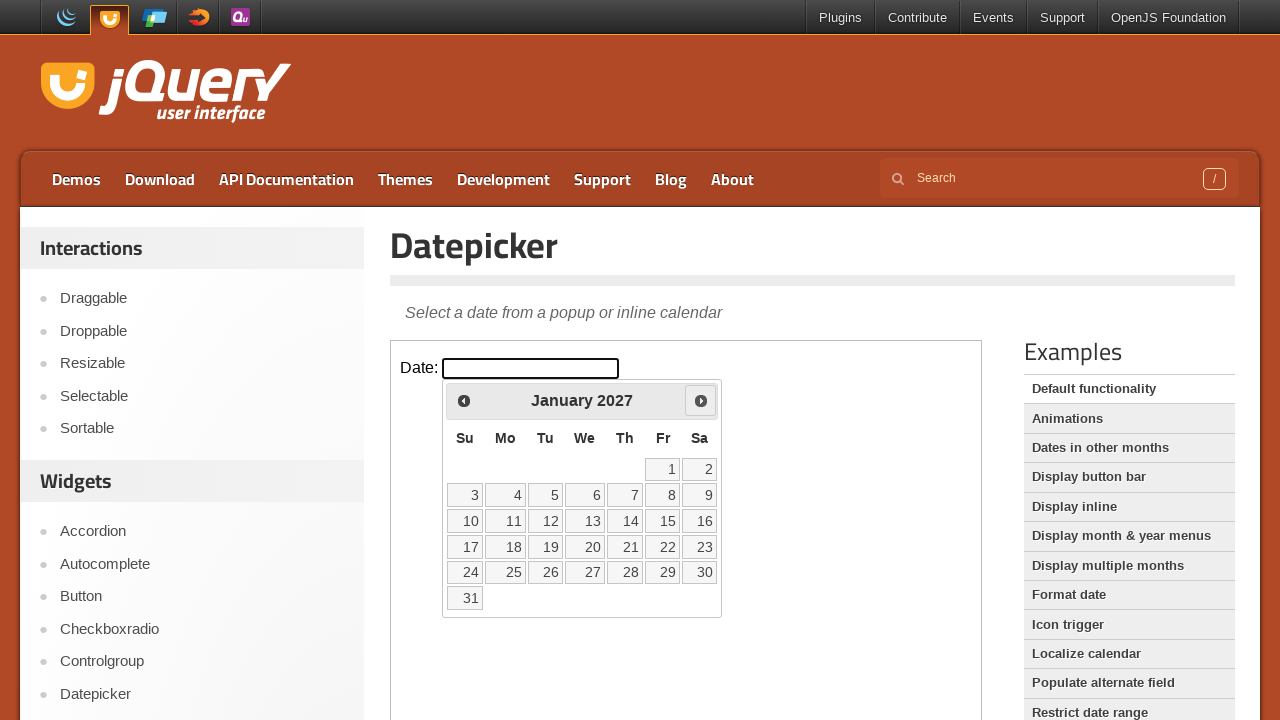

Retrieved current displayed month: January, year: 2027
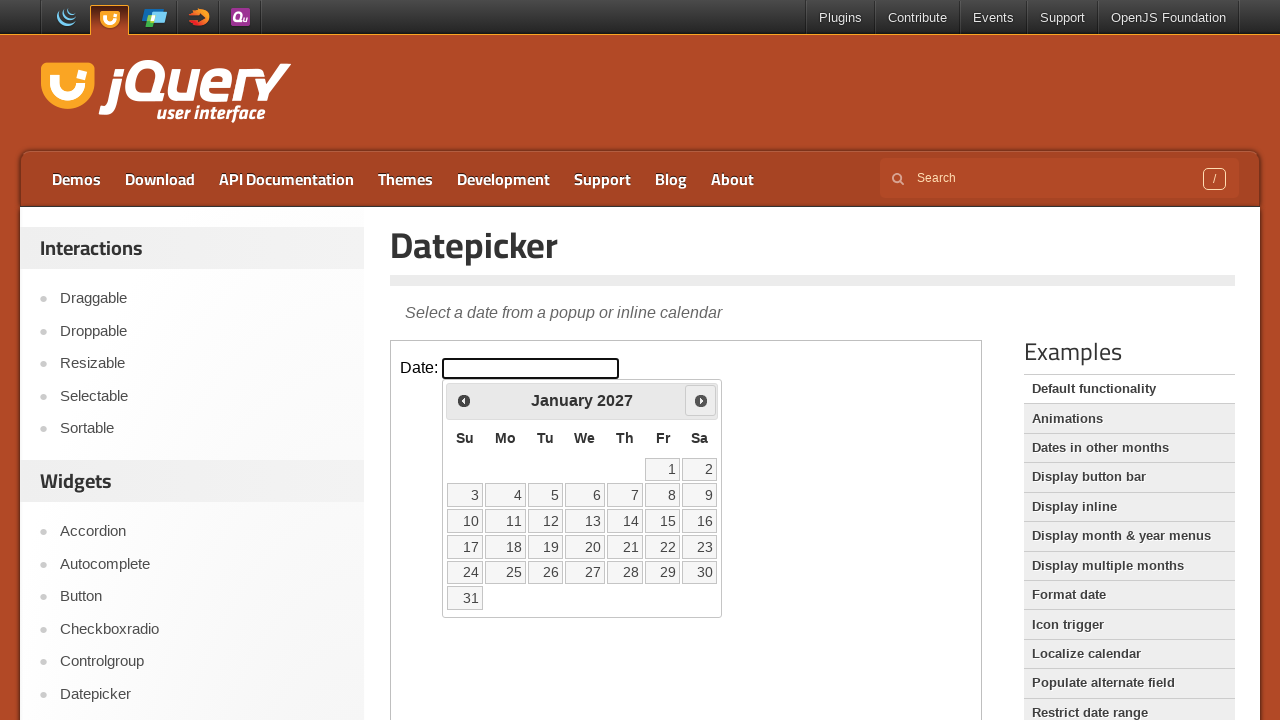

Clicked next month button to navigate forward at (701, 400) on iframe.demo-frame >> internal:control=enter-frame >> span.ui-icon-circle-triangl
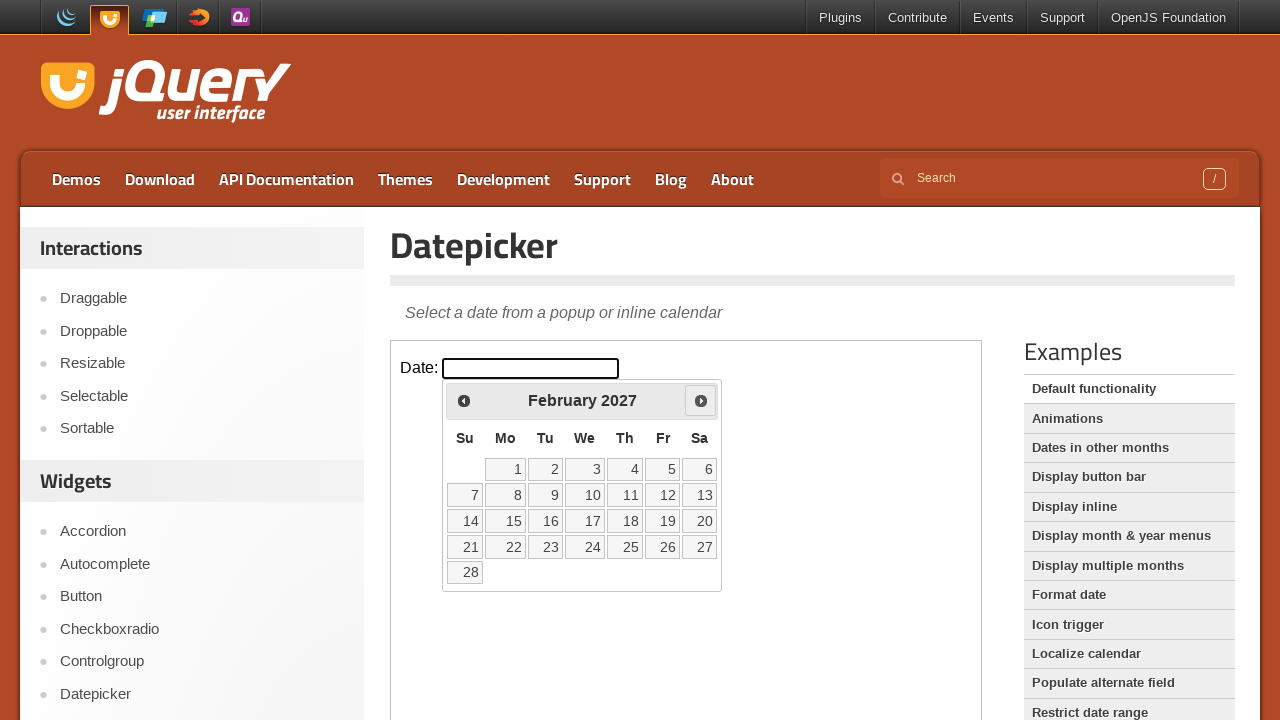

Retrieved current displayed month: February, year: 2027
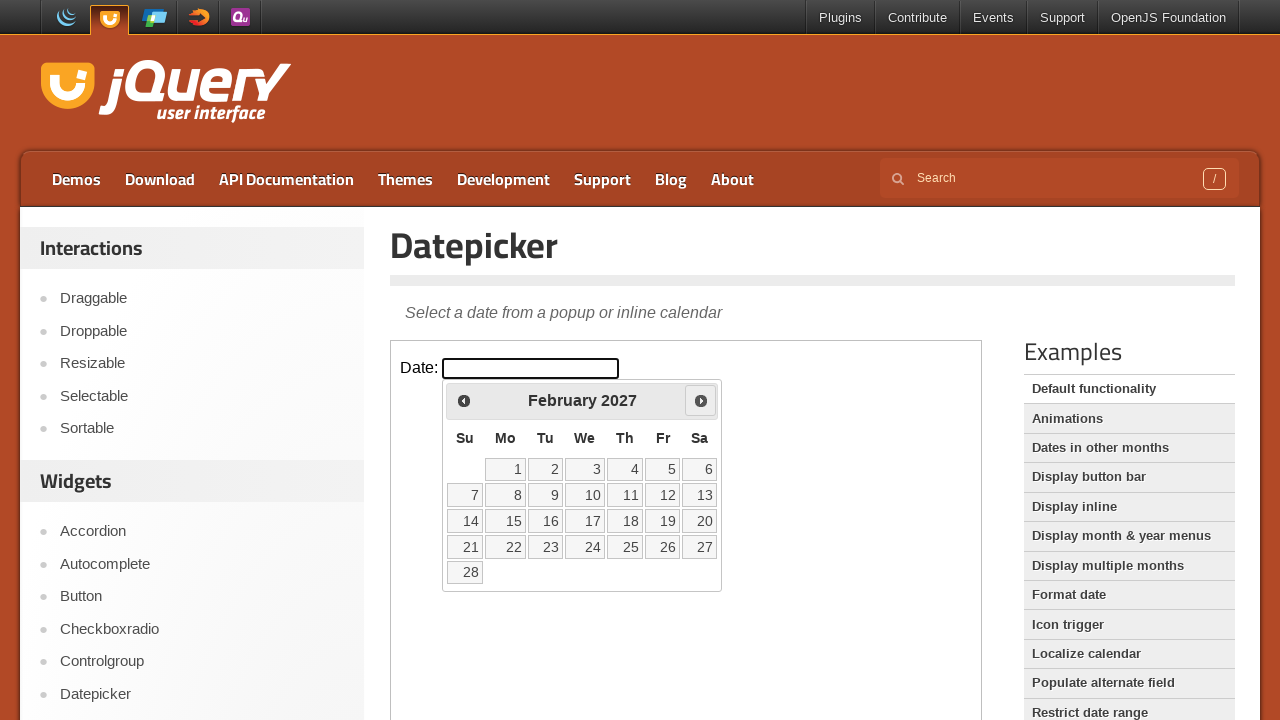

Clicked next month button to navigate forward at (701, 400) on iframe.demo-frame >> internal:control=enter-frame >> span.ui-icon-circle-triangl
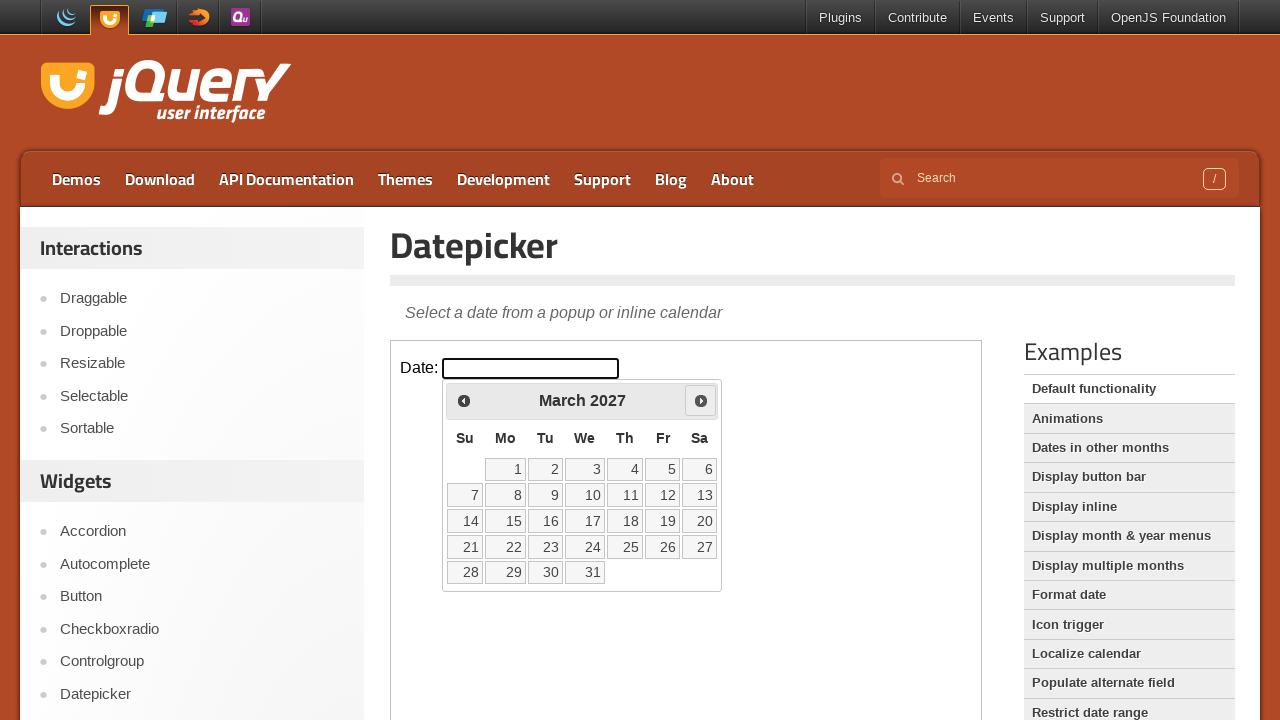

Retrieved current displayed month: March, year: 2027
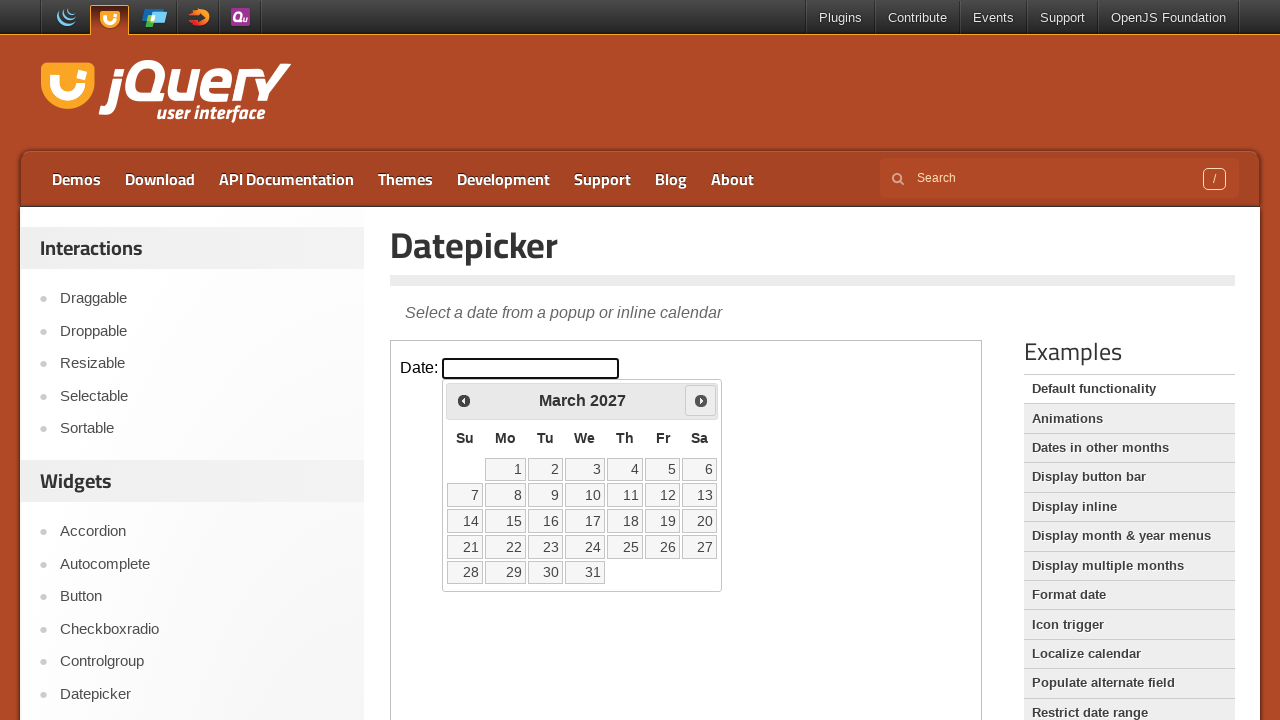

Clicked next month button to navigate forward at (701, 400) on iframe.demo-frame >> internal:control=enter-frame >> span.ui-icon-circle-triangl
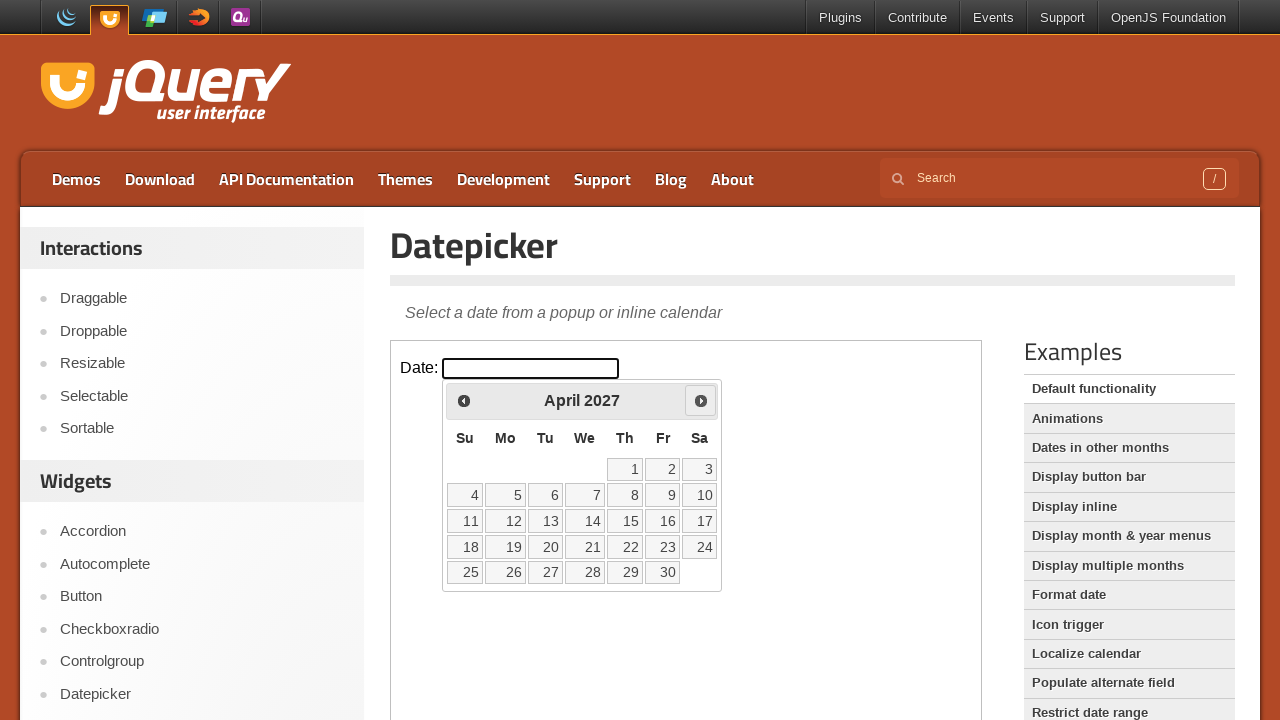

Retrieved current displayed month: April, year: 2027
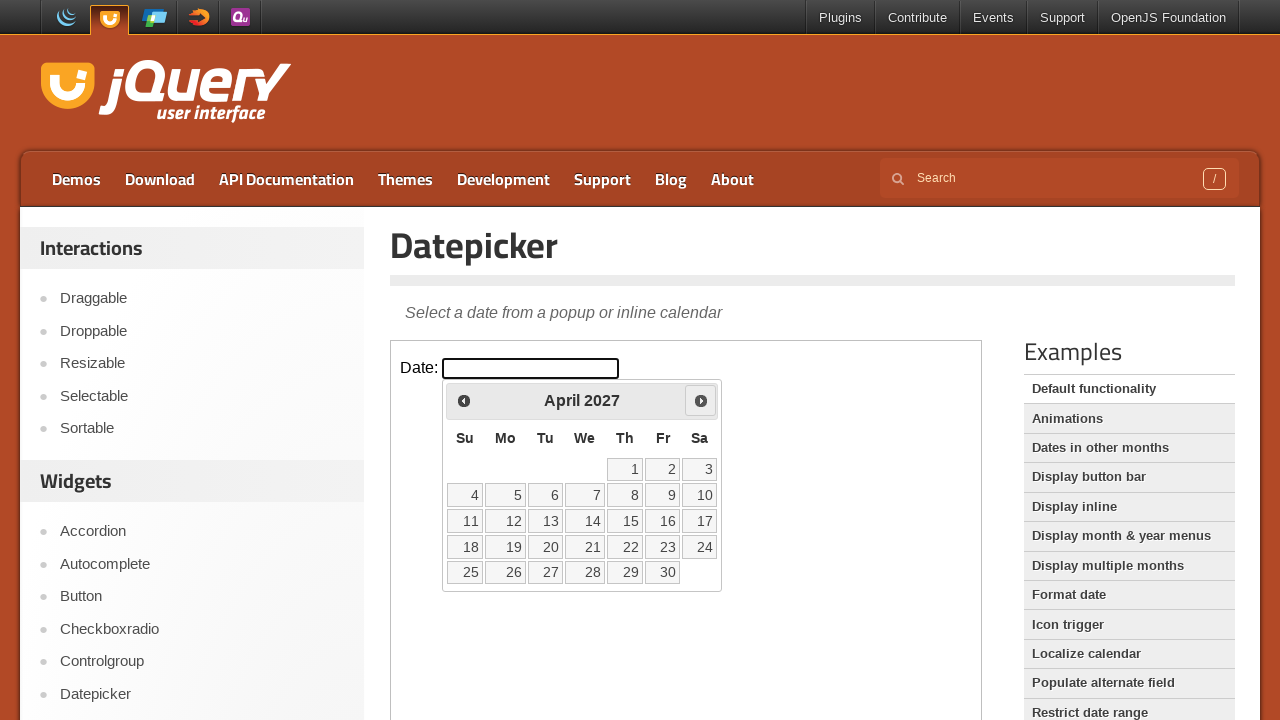

Clicked next month button to navigate forward at (701, 400) on iframe.demo-frame >> internal:control=enter-frame >> span.ui-icon-circle-triangl
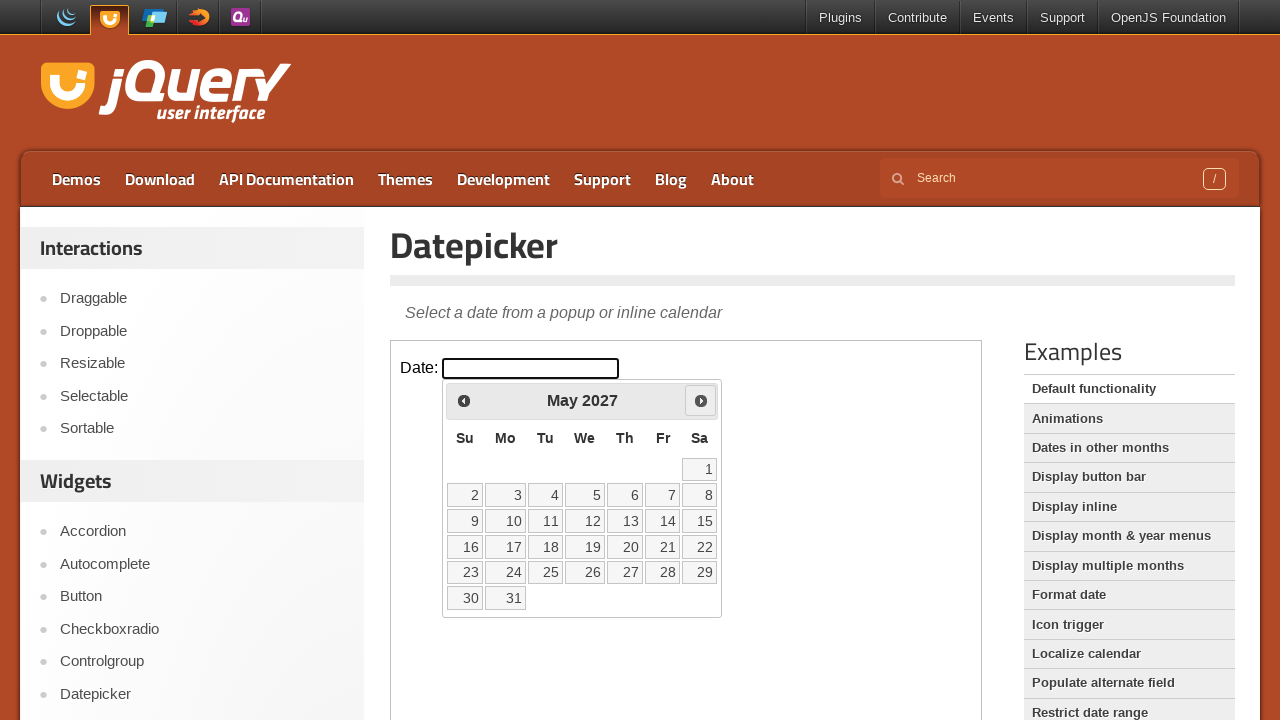

Retrieved current displayed month: May, year: 2027
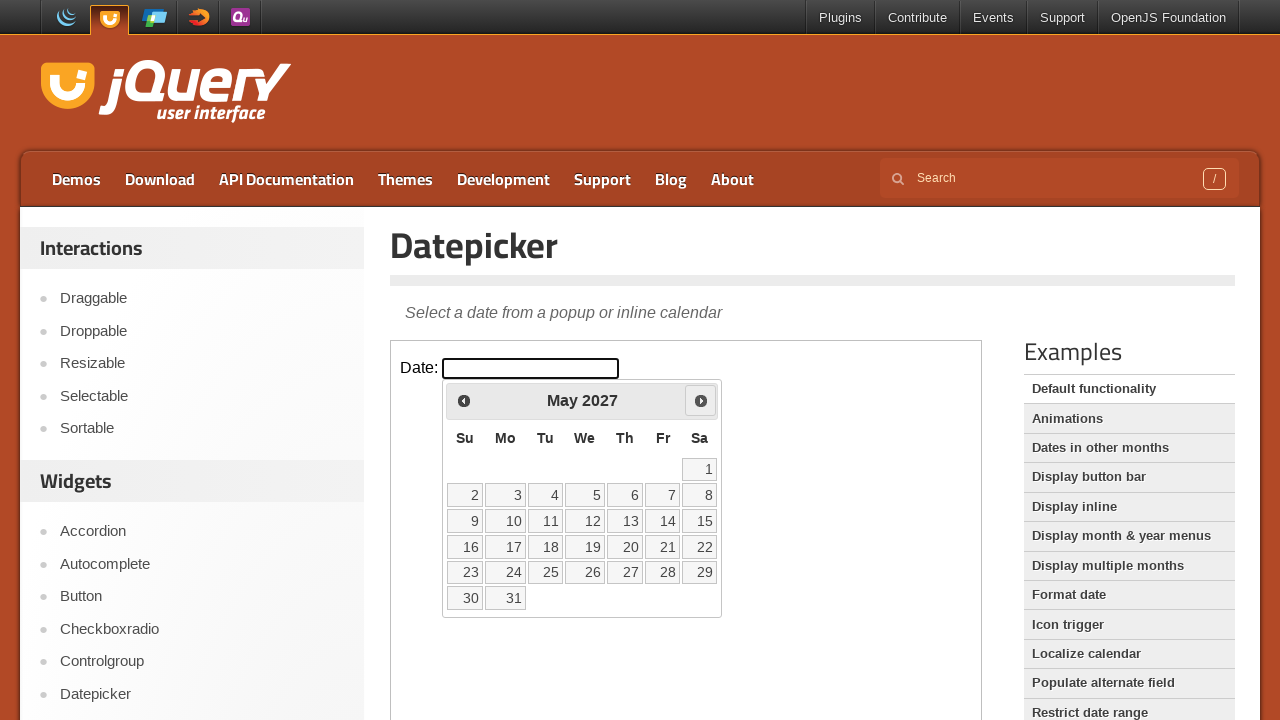

Clicked next month button to navigate forward at (701, 400) on iframe.demo-frame >> internal:control=enter-frame >> span.ui-icon-circle-triangl
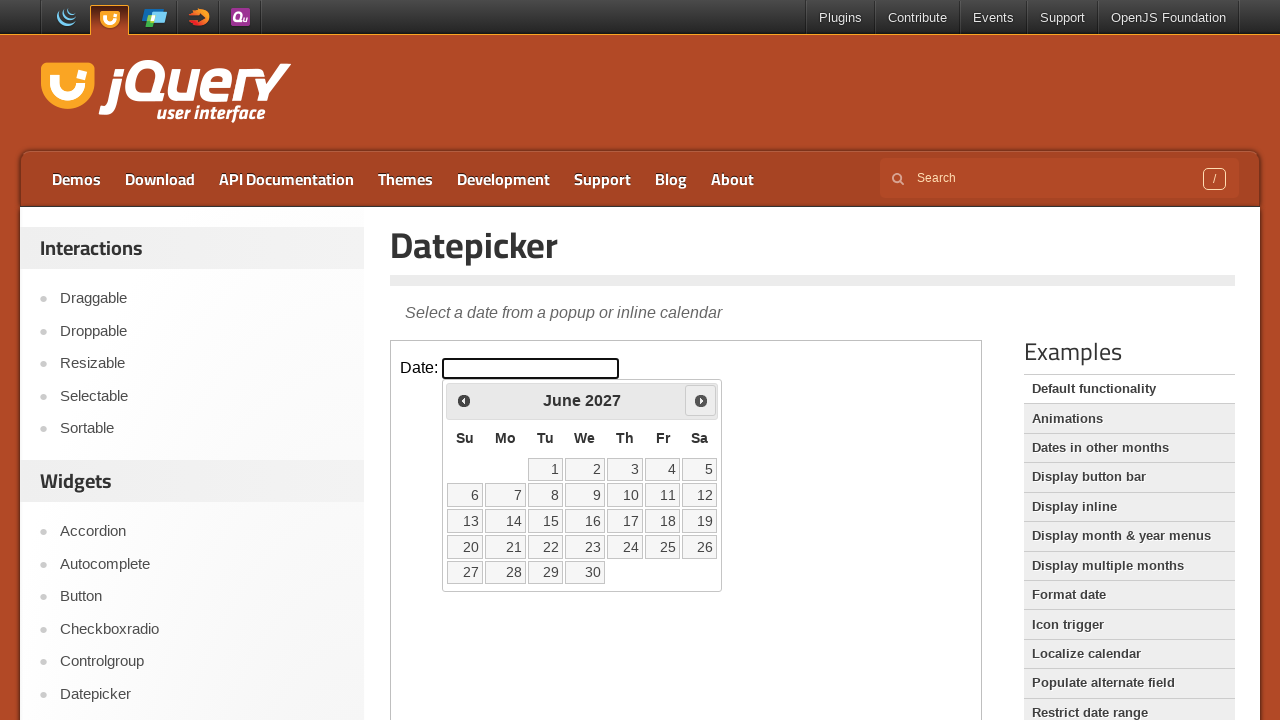

Retrieved current displayed month: June, year: 2027
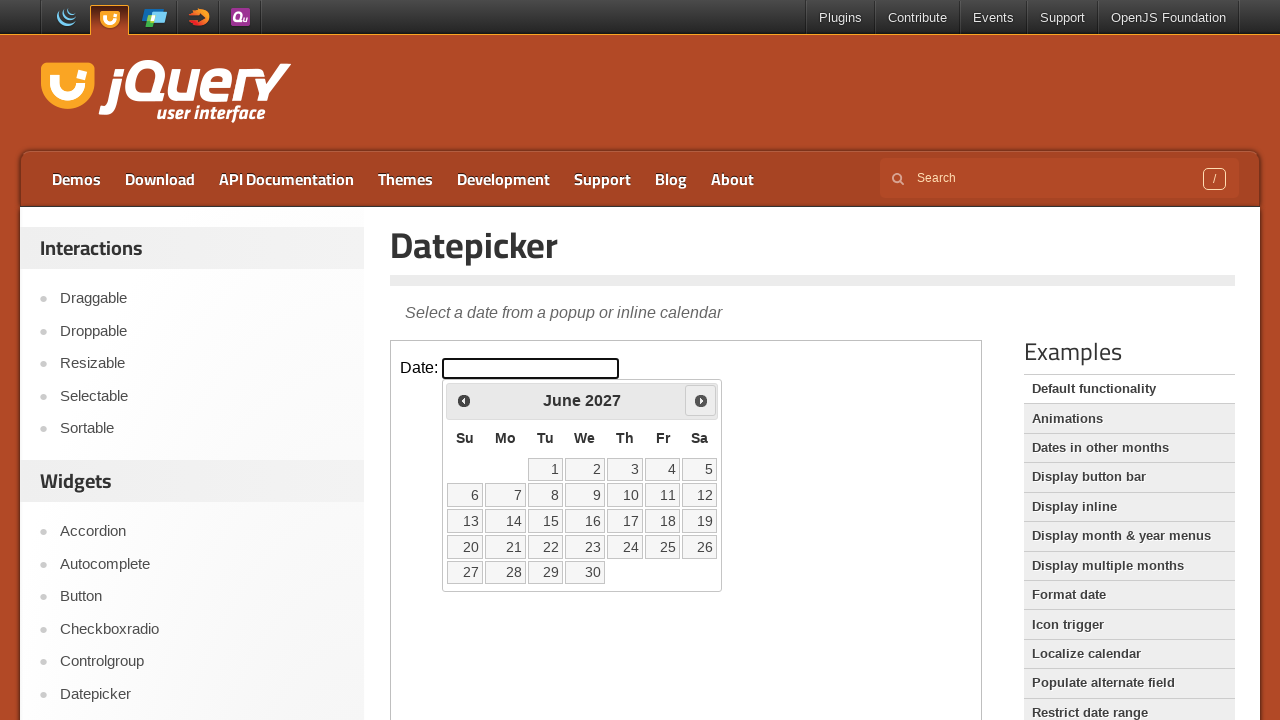

Clicked next month button to navigate forward at (701, 400) on iframe.demo-frame >> internal:control=enter-frame >> span.ui-icon-circle-triangl
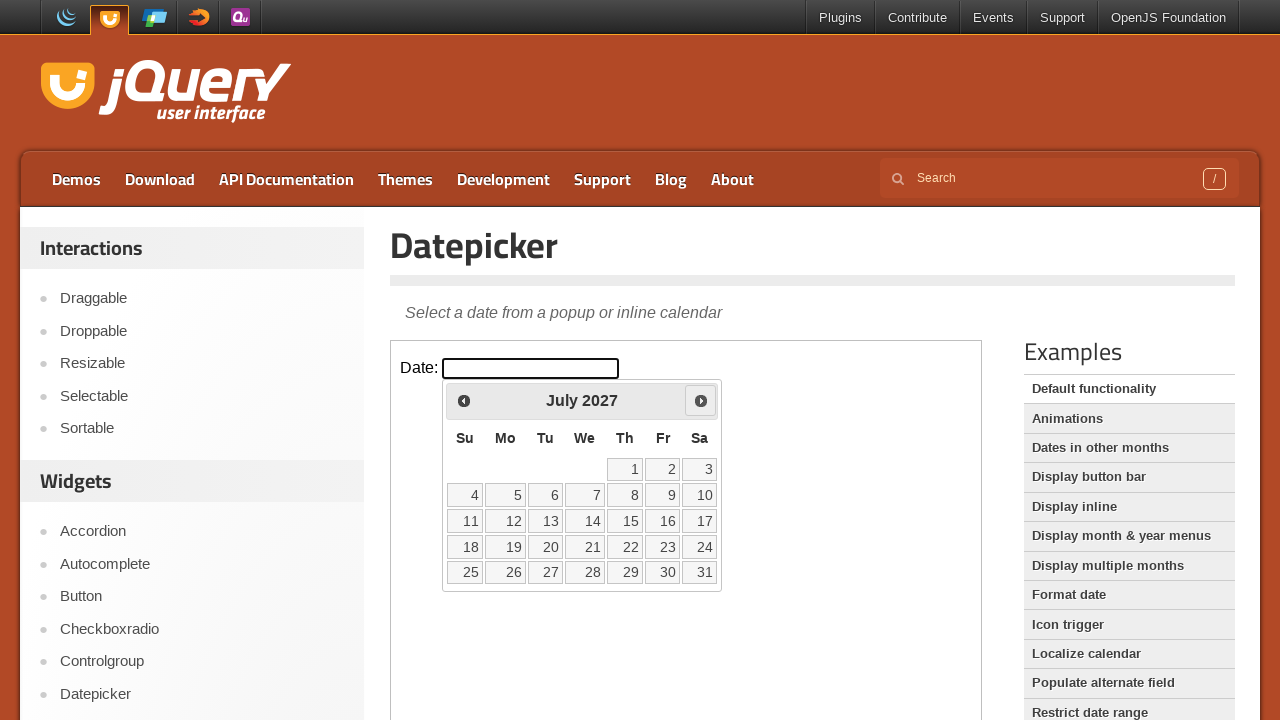

Retrieved current displayed month: July, year: 2027
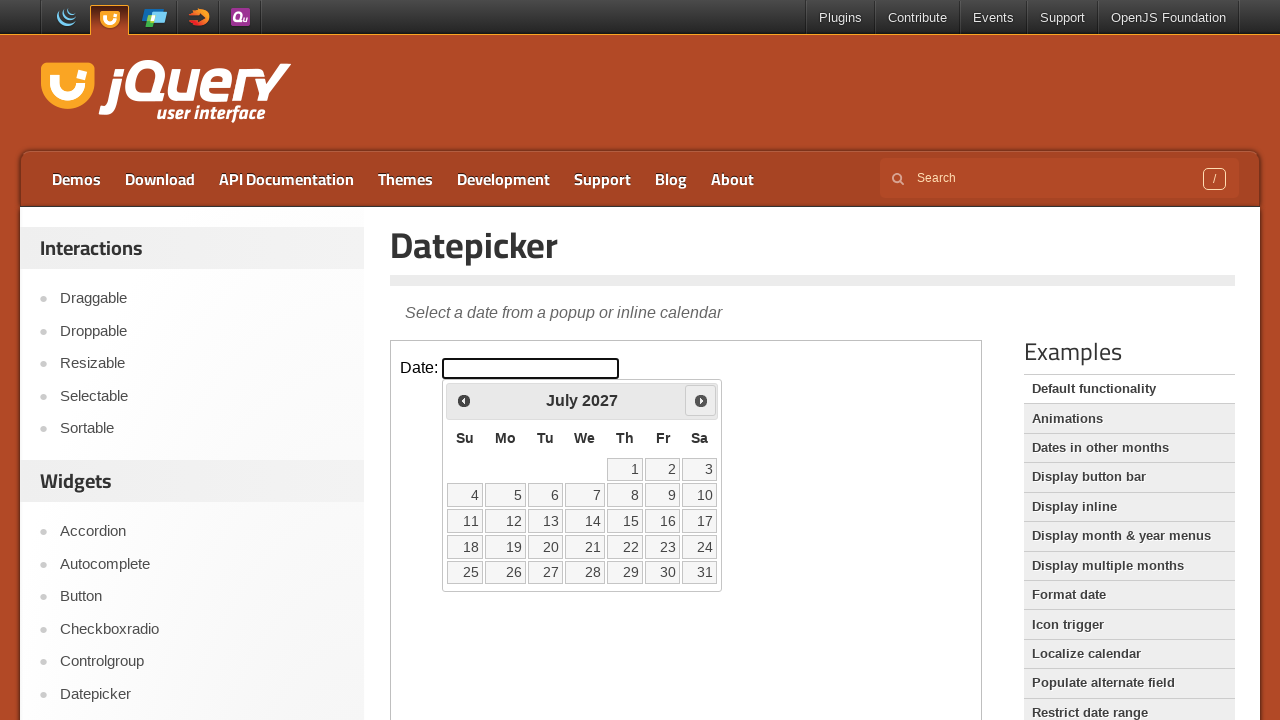

Clicked next month button to navigate forward at (701, 400) on iframe.demo-frame >> internal:control=enter-frame >> span.ui-icon-circle-triangl
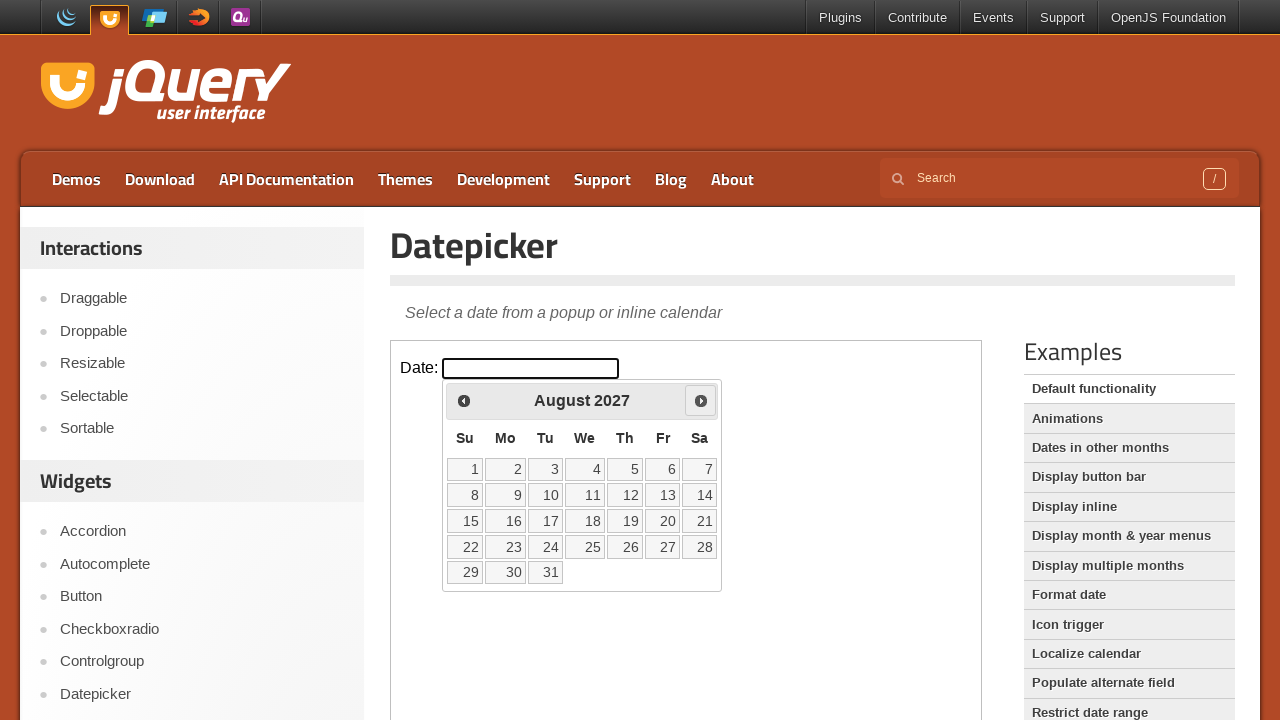

Retrieved current displayed month: August, year: 2027
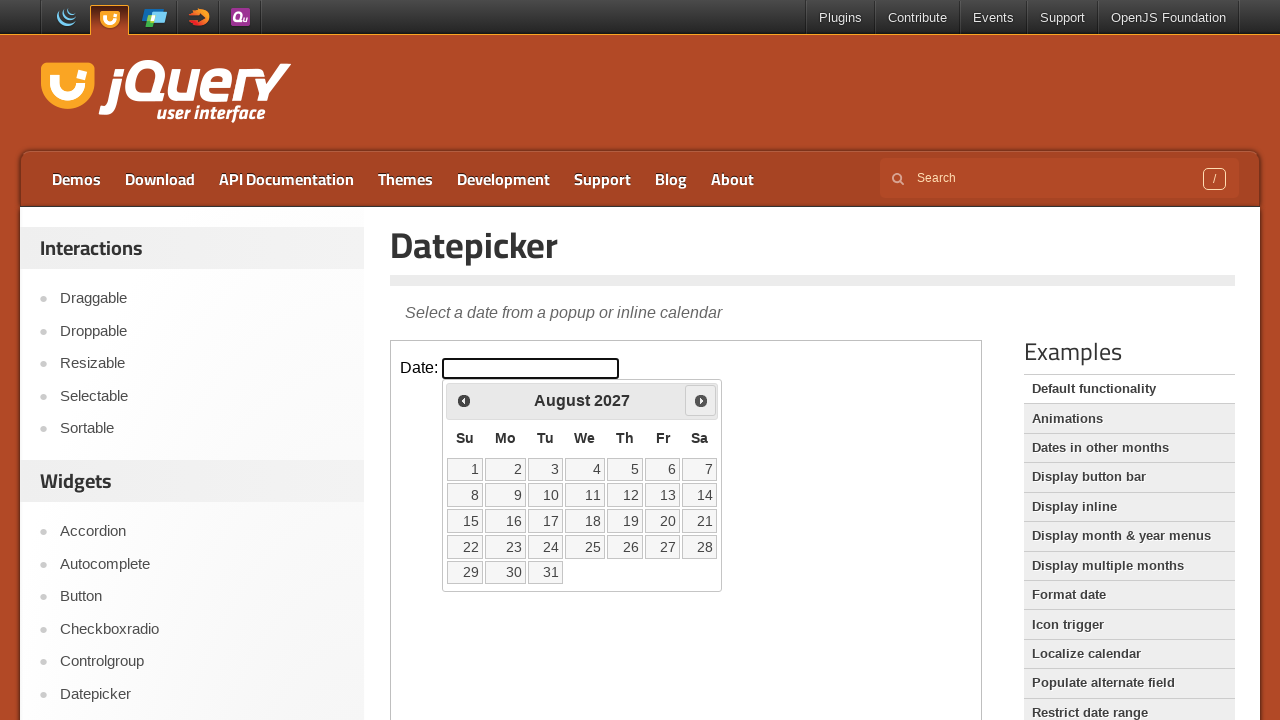

Clicked next month button to navigate forward at (701, 400) on iframe.demo-frame >> internal:control=enter-frame >> span.ui-icon-circle-triangl
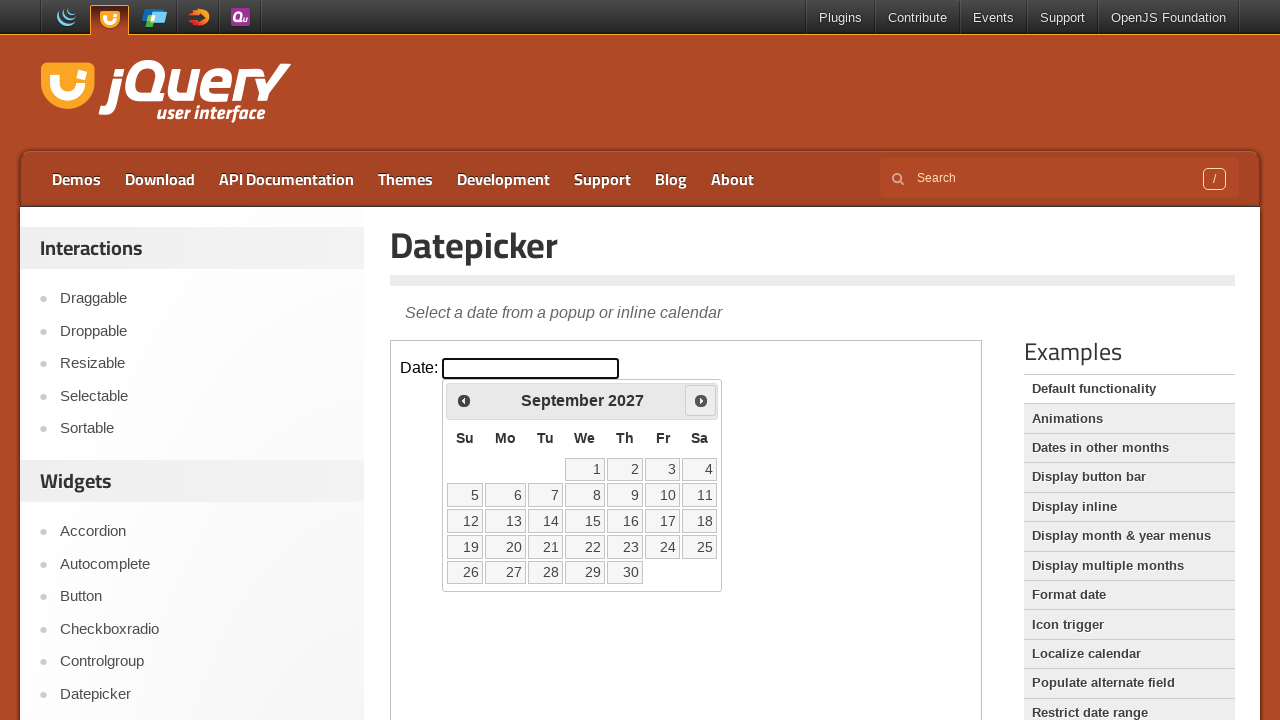

Retrieved current displayed month: September, year: 2027
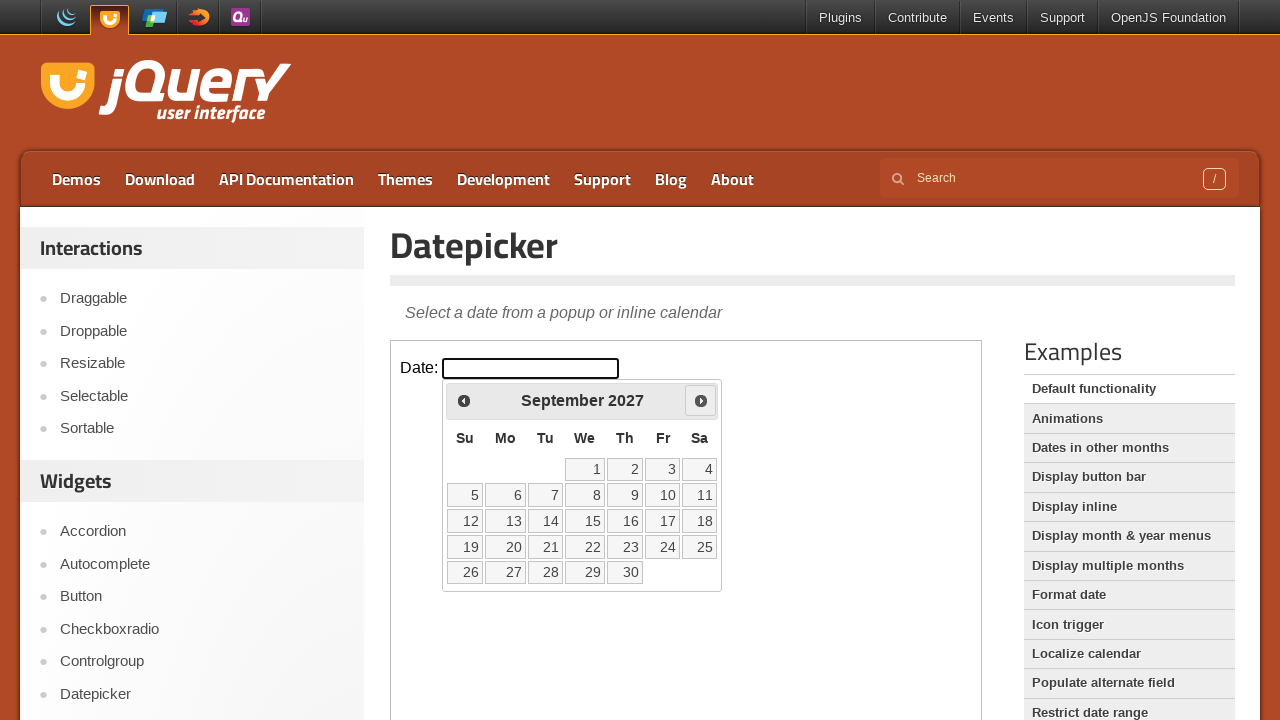

Clicked next month button to navigate forward at (701, 400) on iframe.demo-frame >> internal:control=enter-frame >> span.ui-icon-circle-triangl
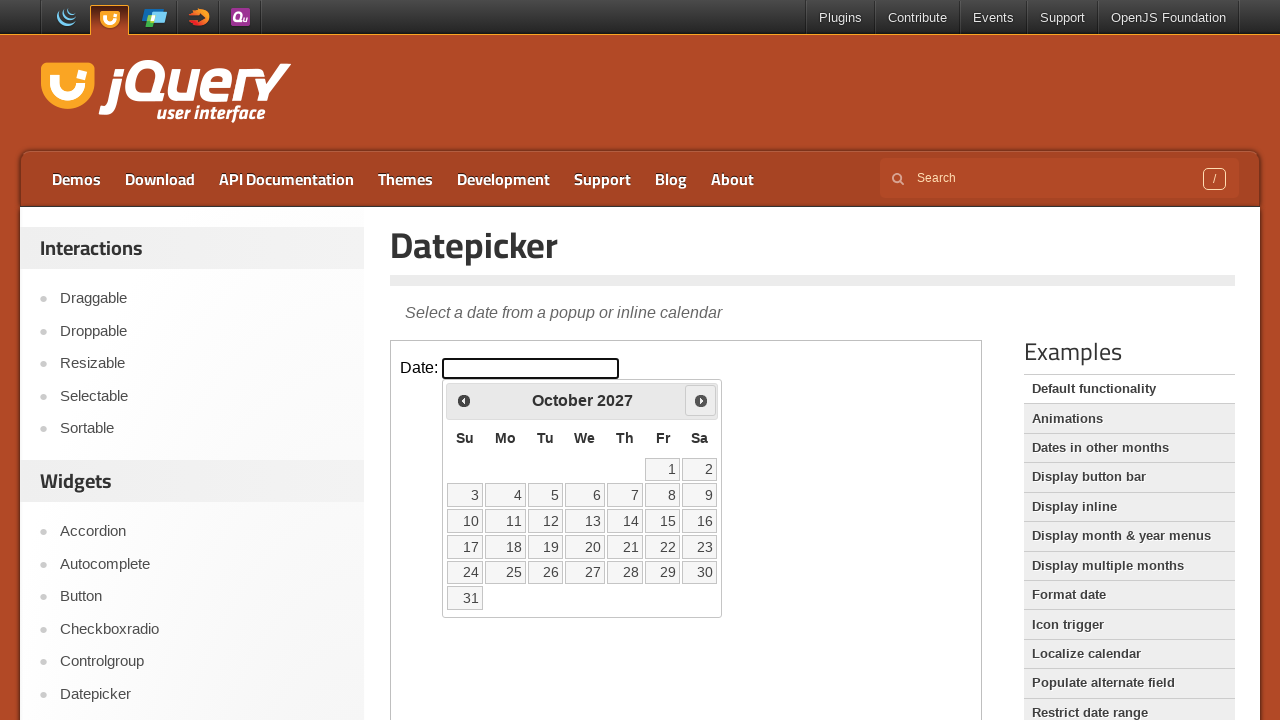

Retrieved current displayed month: October, year: 2027
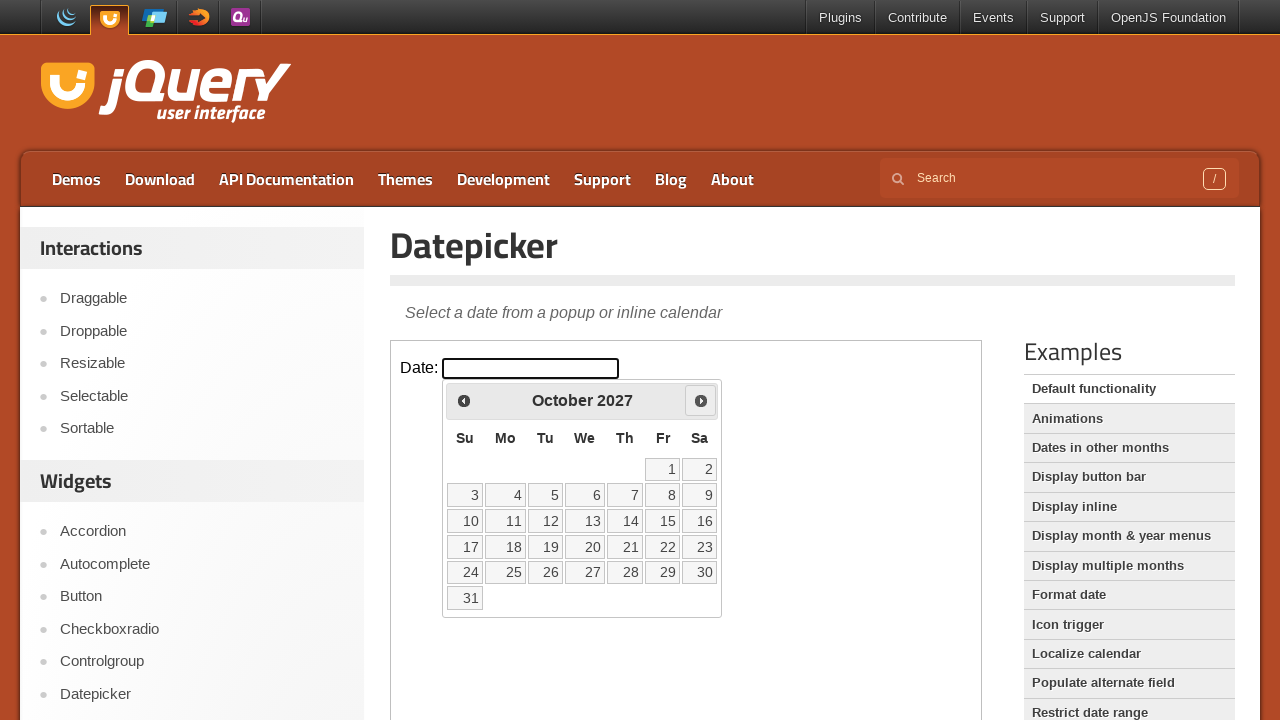

Clicked next month button to navigate forward at (701, 400) on iframe.demo-frame >> internal:control=enter-frame >> span.ui-icon-circle-triangl
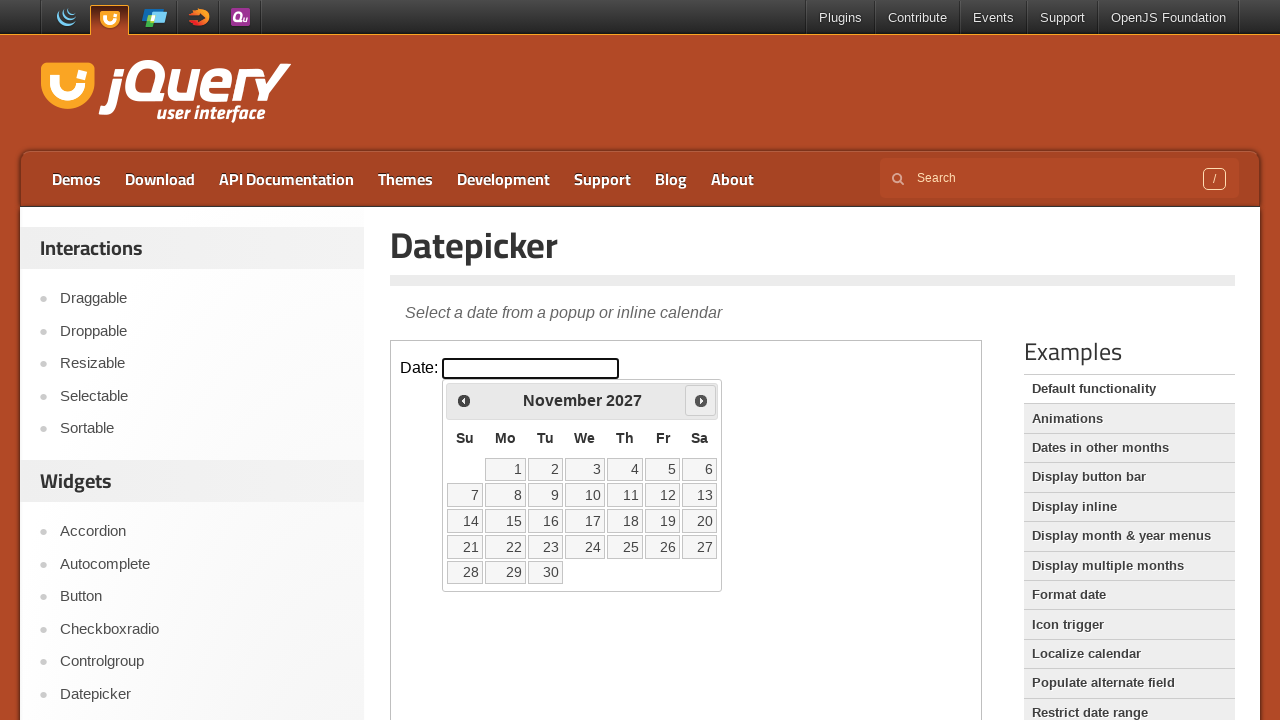

Retrieved current displayed month: November, year: 2027
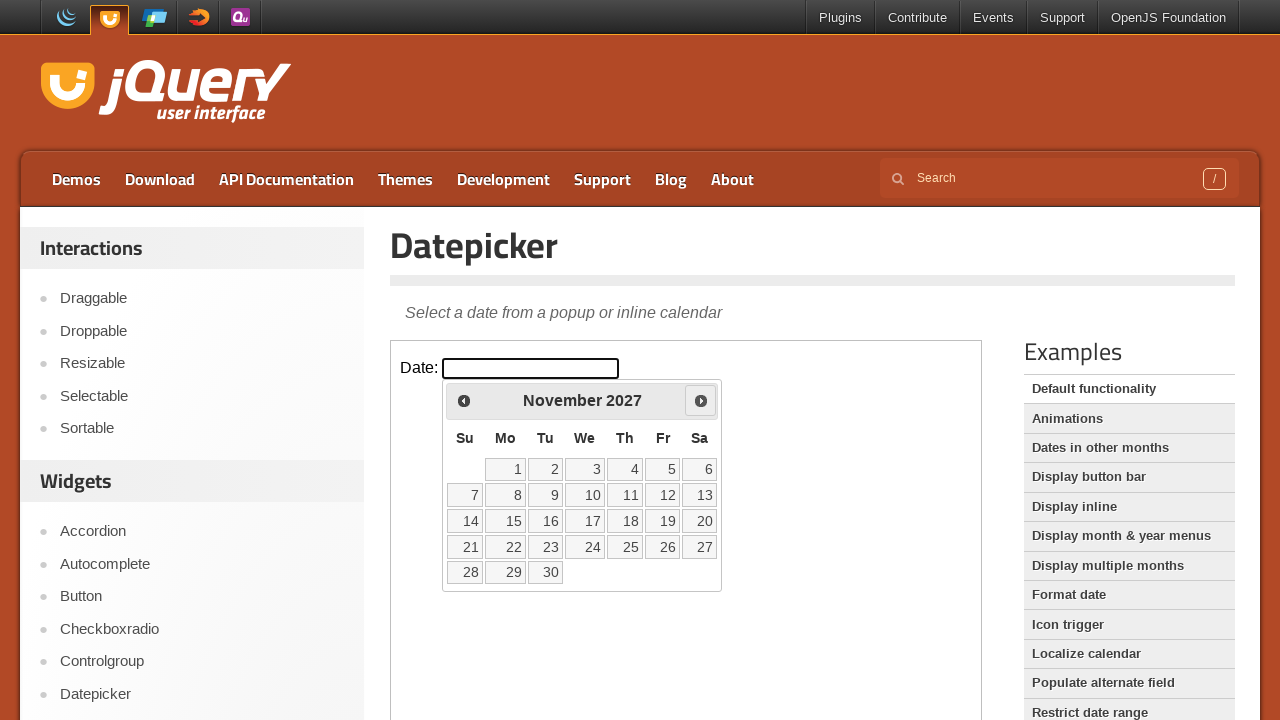

Clicked next month button to navigate forward at (701, 400) on iframe.demo-frame >> internal:control=enter-frame >> span.ui-icon-circle-triangl
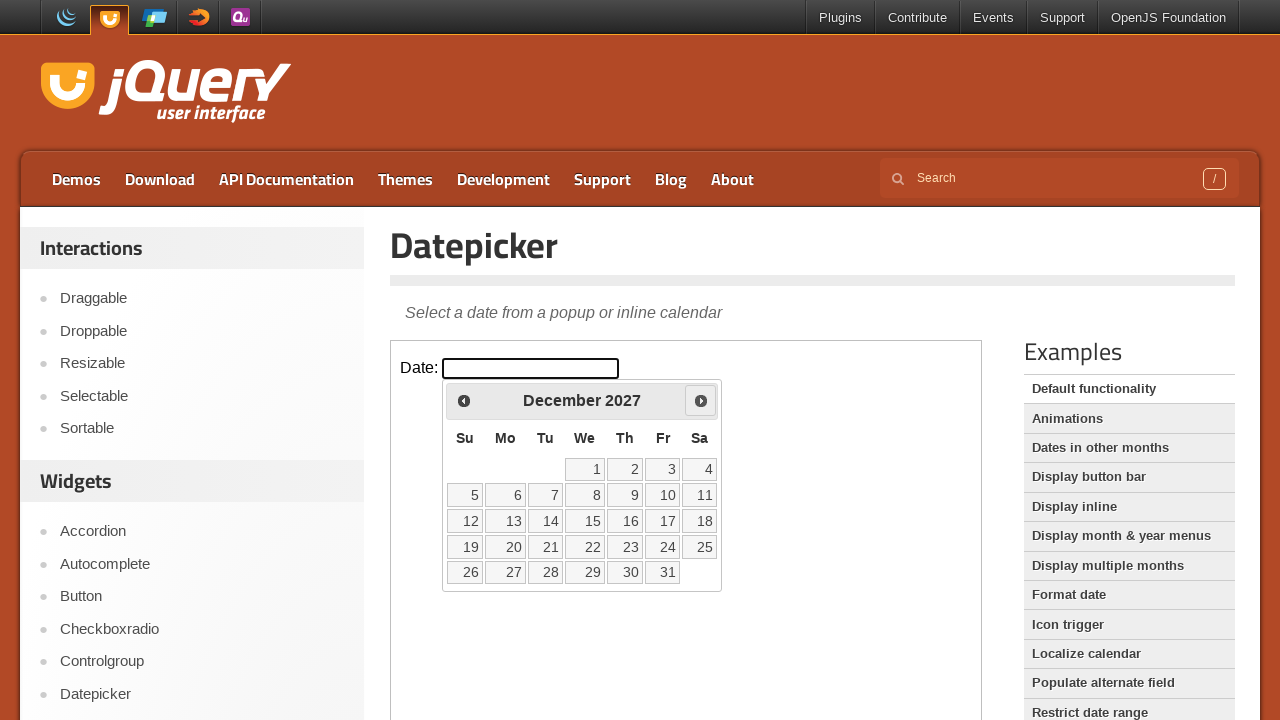

Retrieved current displayed month: December, year: 2027
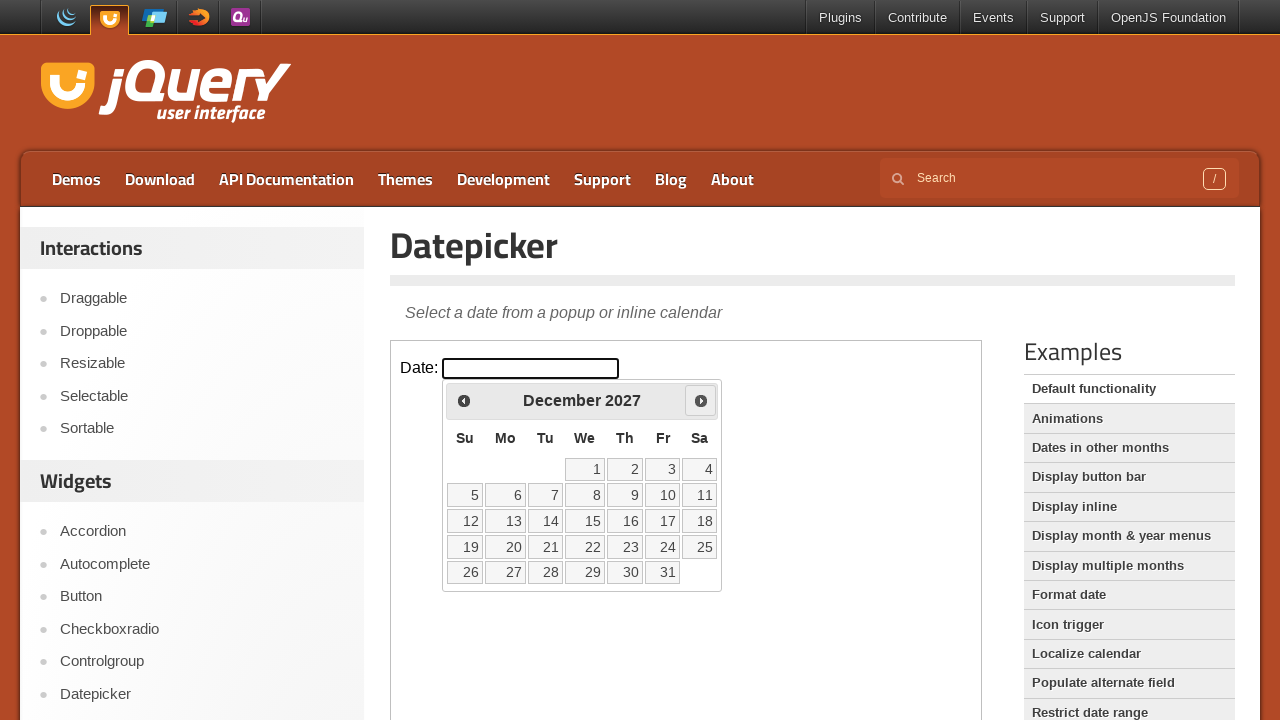

Clicked next month button to navigate forward at (701, 400) on iframe.demo-frame >> internal:control=enter-frame >> span.ui-icon-circle-triangl
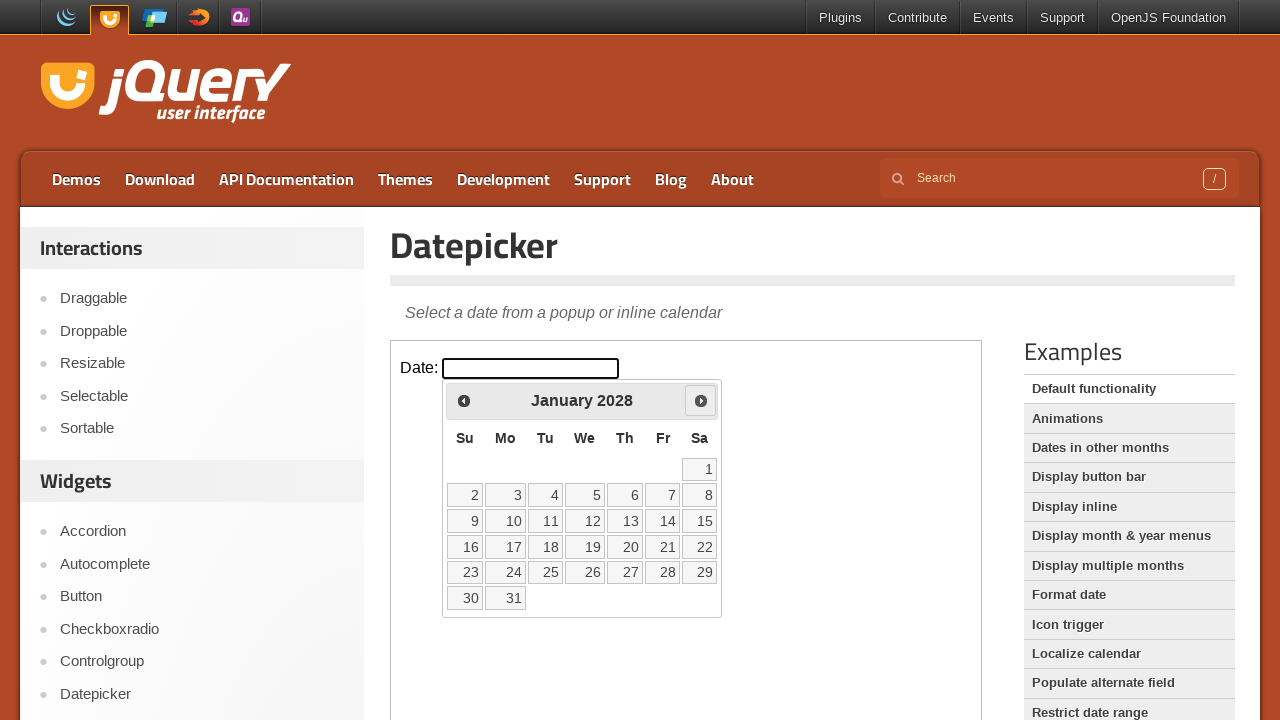

Retrieved current displayed month: January, year: 2028
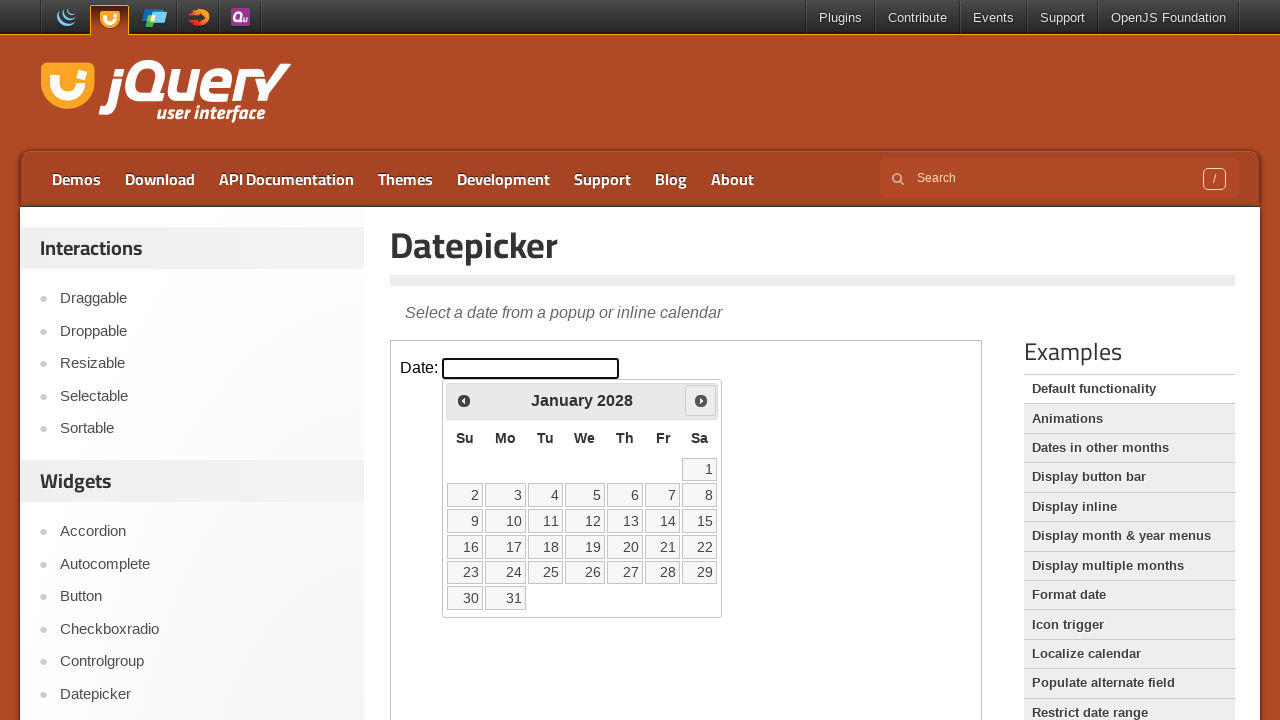

Clicked next month button to navigate forward at (701, 400) on iframe.demo-frame >> internal:control=enter-frame >> span.ui-icon-circle-triangl
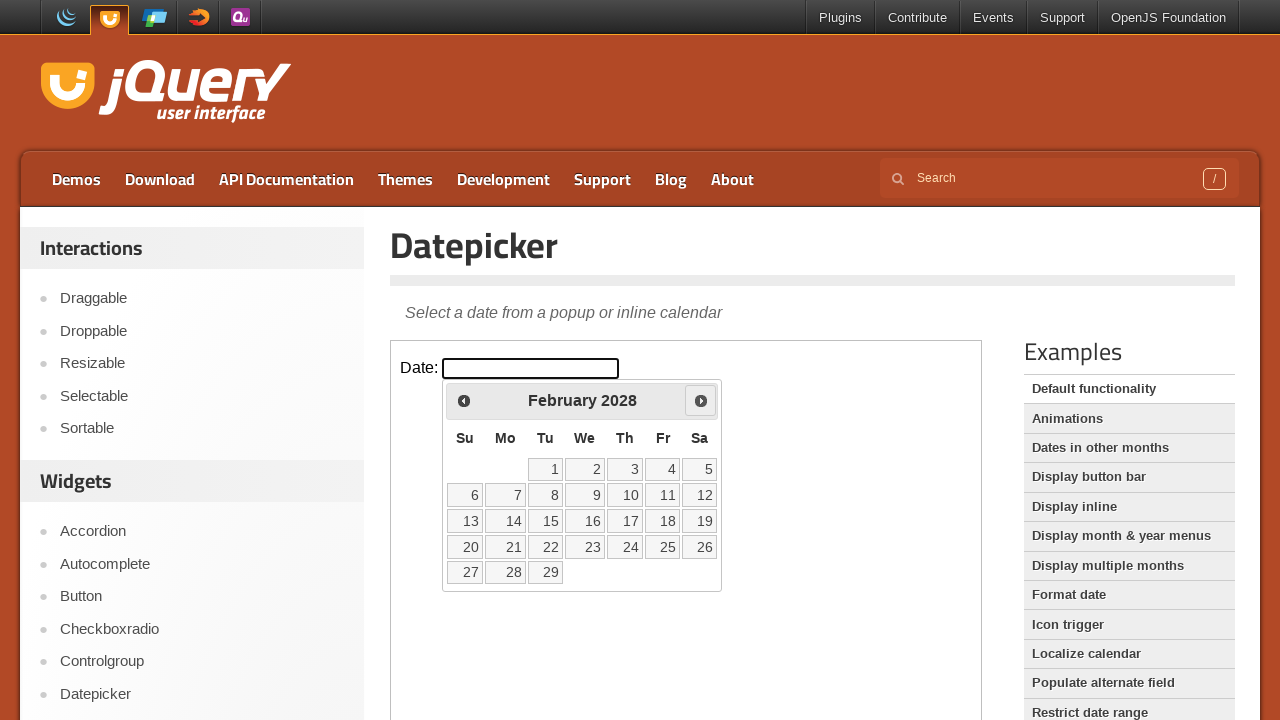

Retrieved current displayed month: February, year: 2028
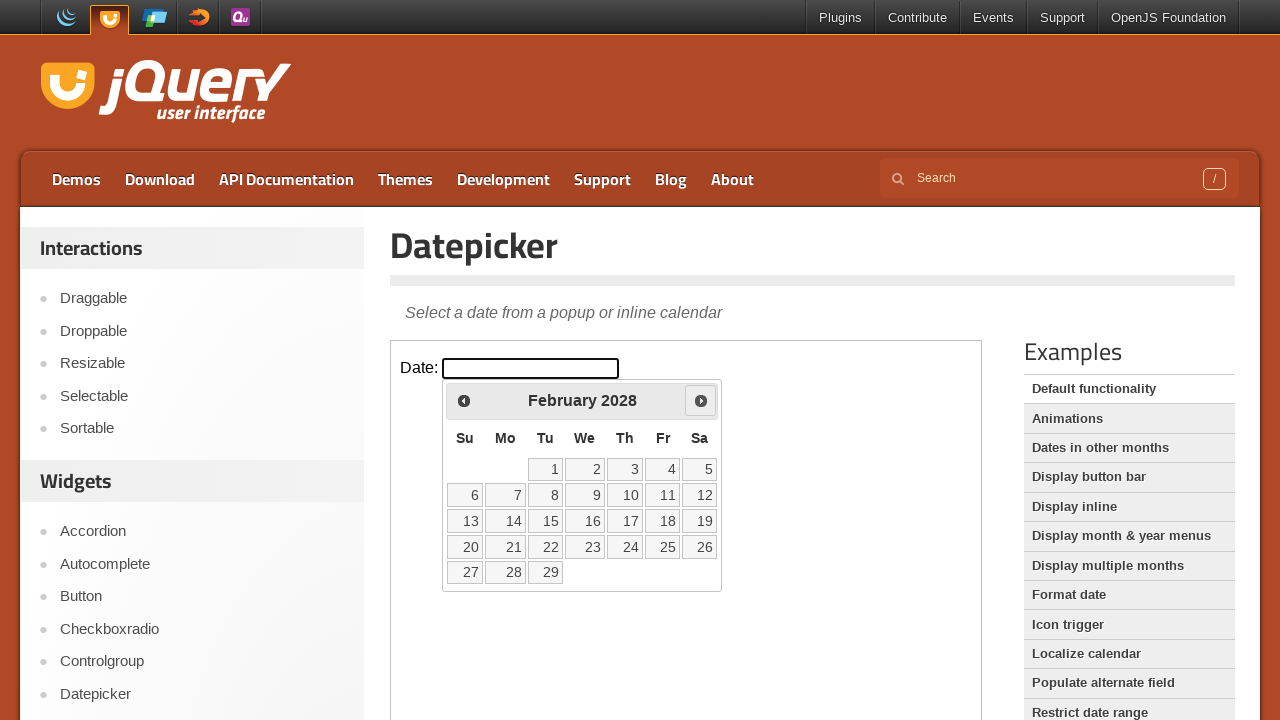

Clicked next month button to navigate forward at (701, 400) on iframe.demo-frame >> internal:control=enter-frame >> span.ui-icon-circle-triangl
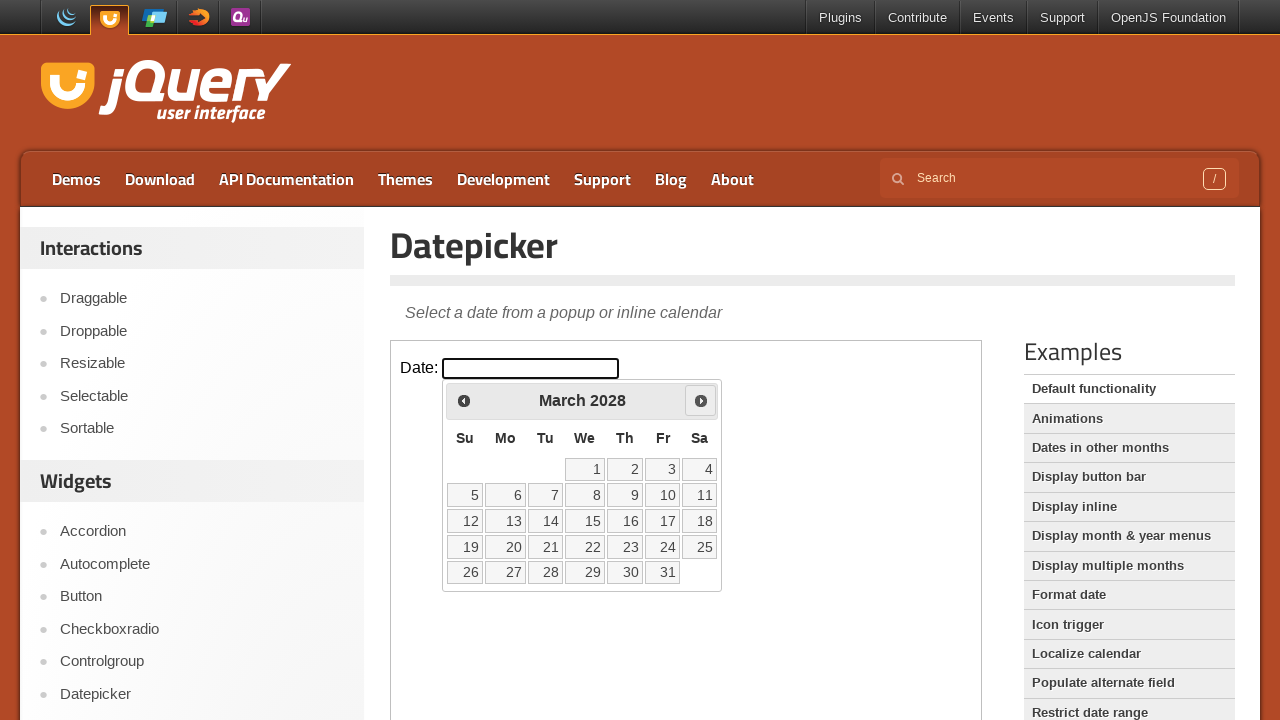

Retrieved current displayed month: March, year: 2028
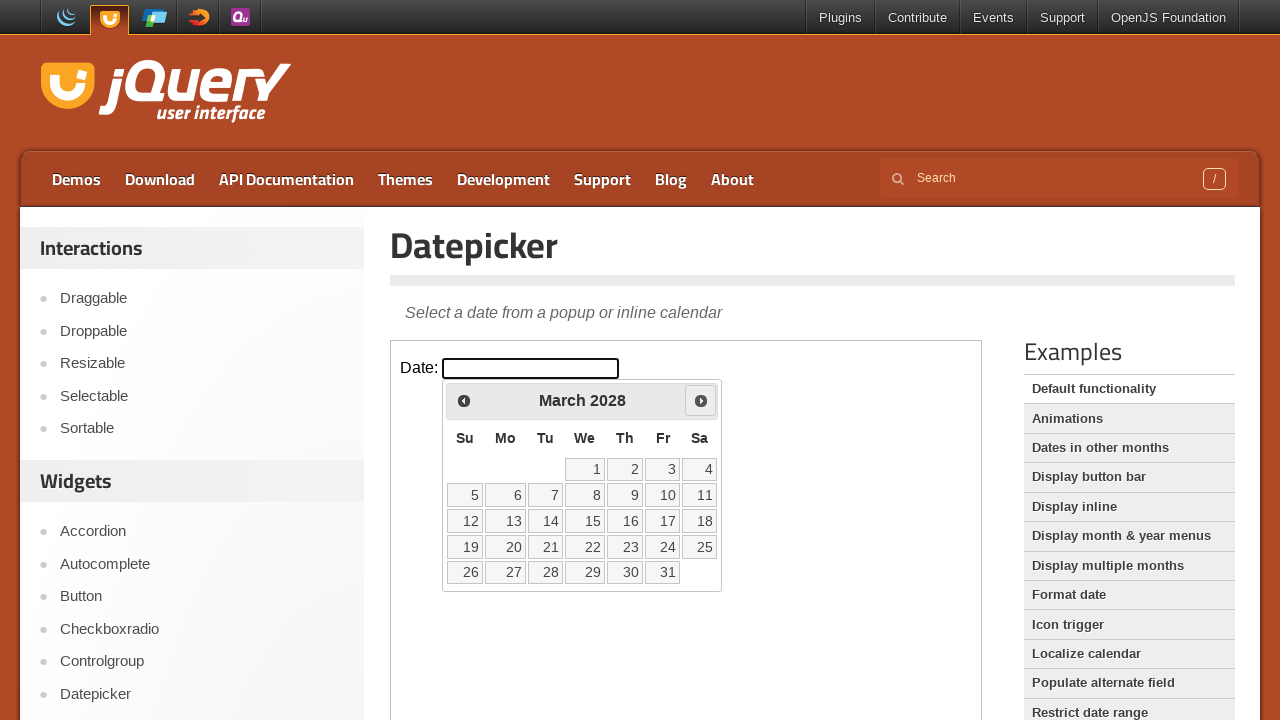

Retrieved date cells from calendar (count: 31)
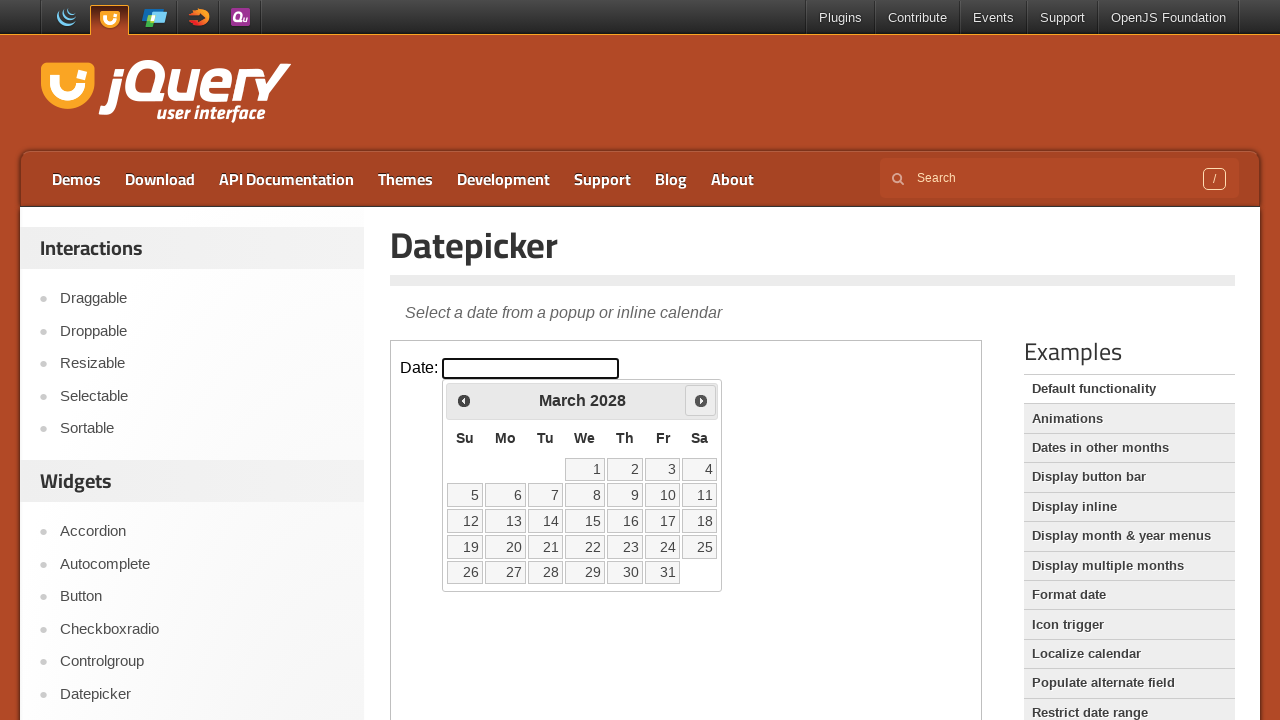

Selected date 23 from the calendar at (625, 547) on iframe.demo-frame >> internal:control=enter-frame >> table.ui-datepicker-calenda
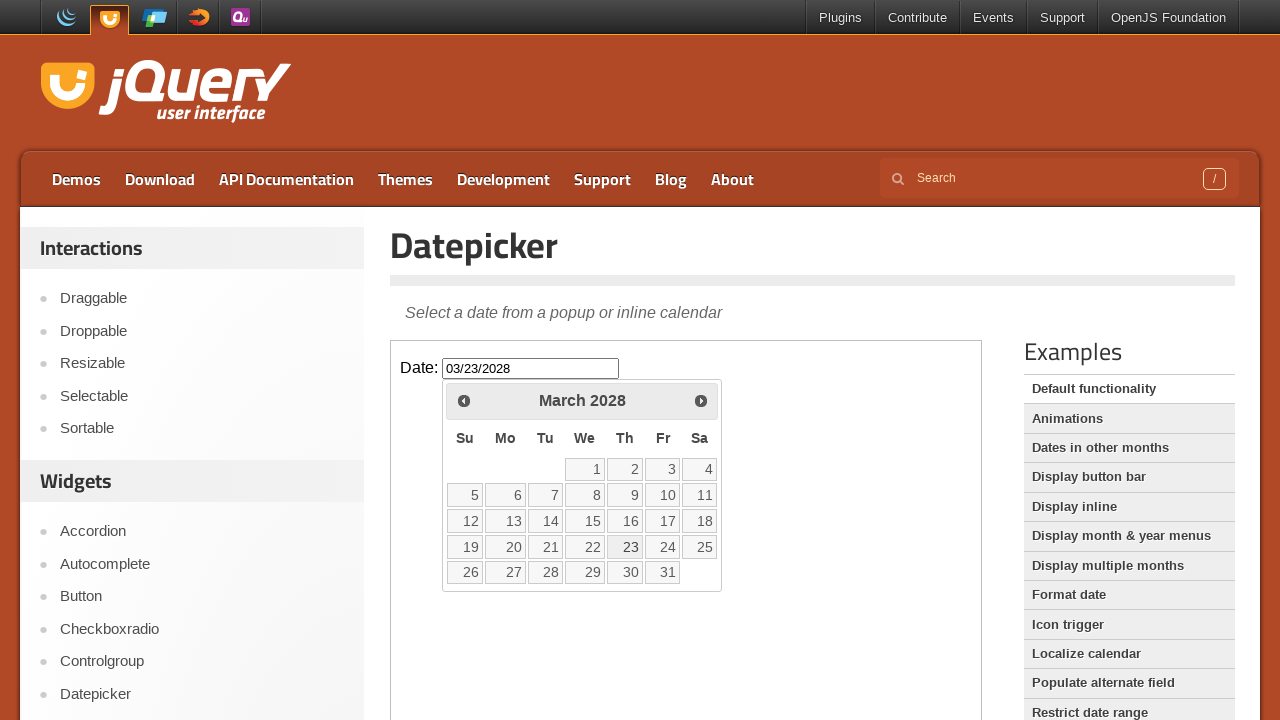

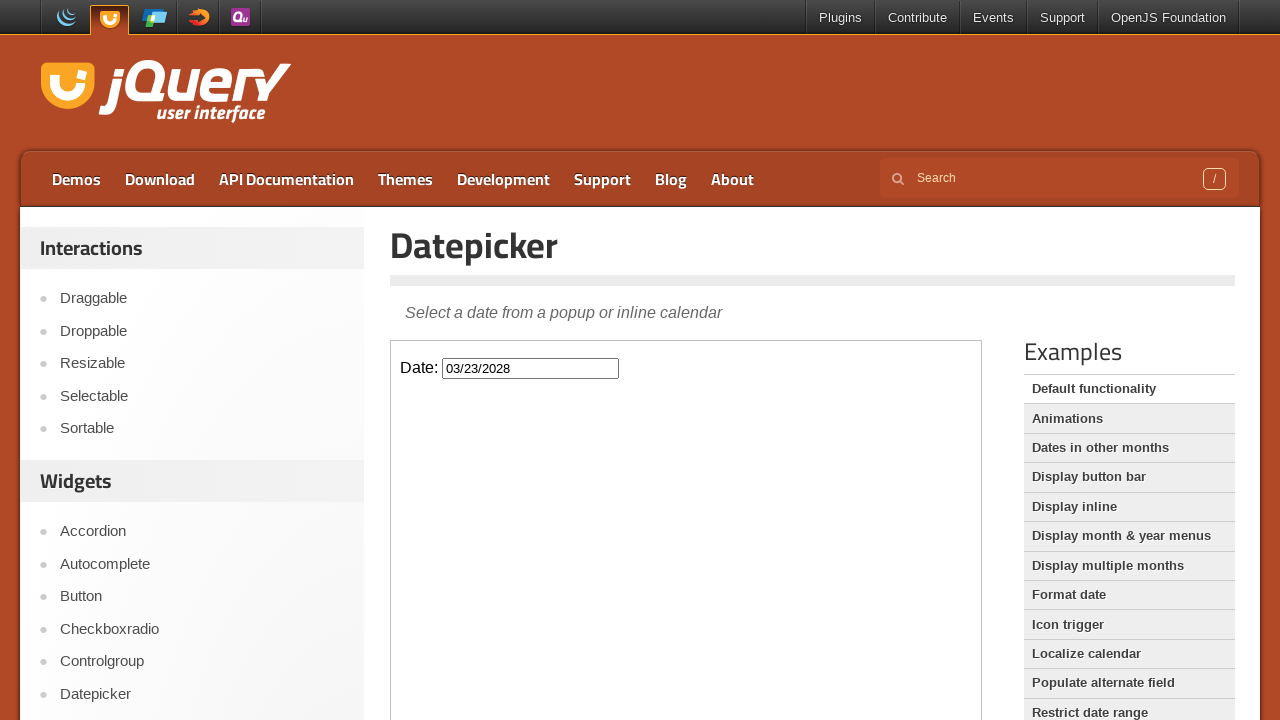